Tests clicking through product categories and verifying product links within each category

Starting URL: https://www.demoblaze.com/

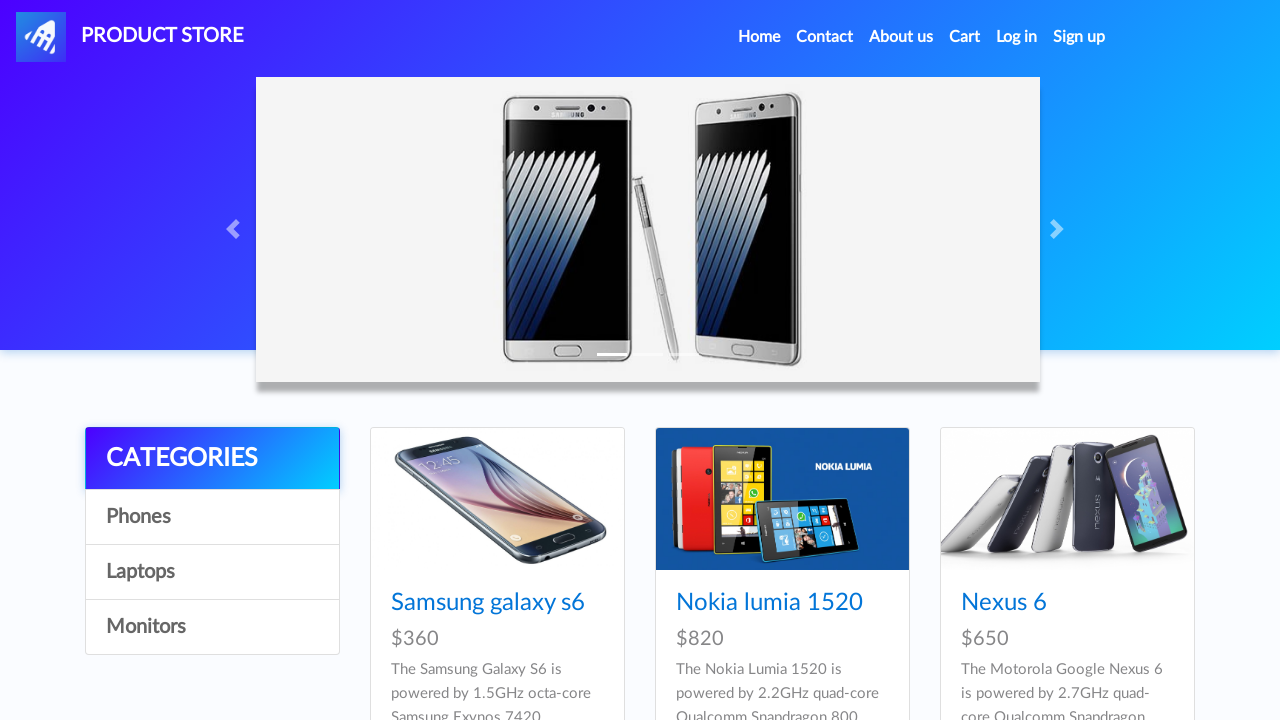

Retrieved all category elements from the page
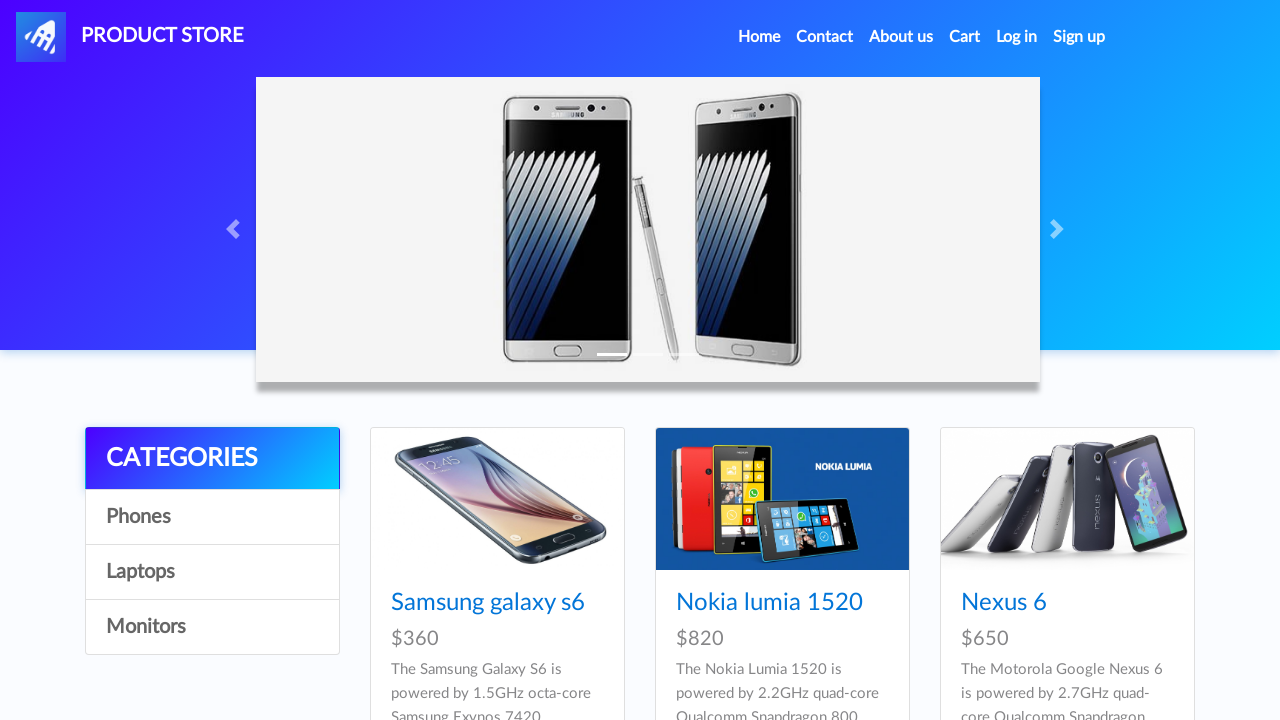

Clicked on a product category
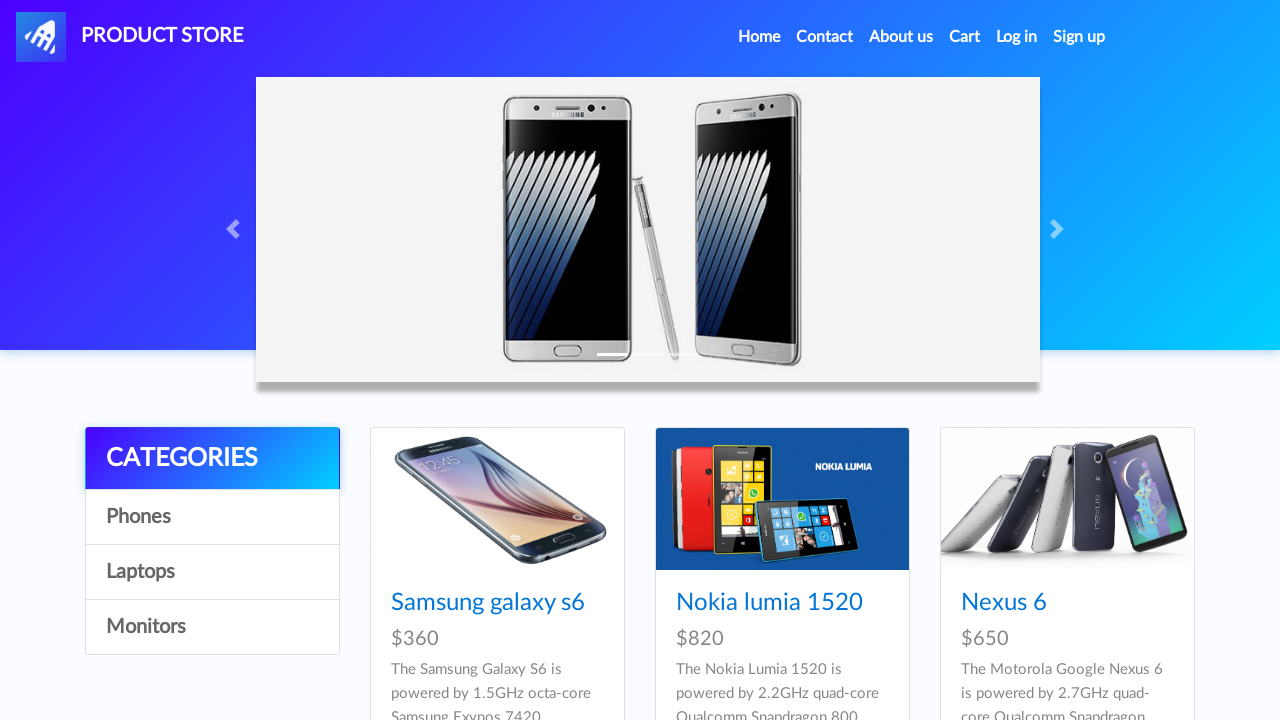

Waited for products container to load
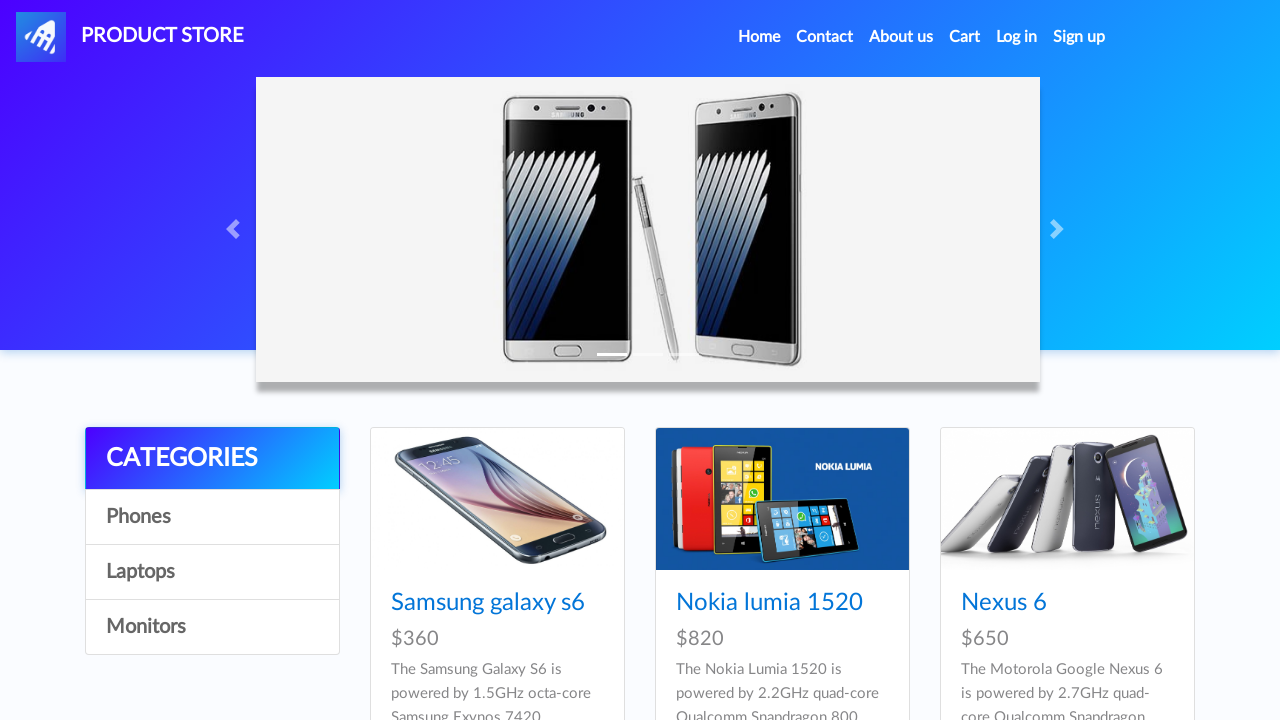

Selected products container element
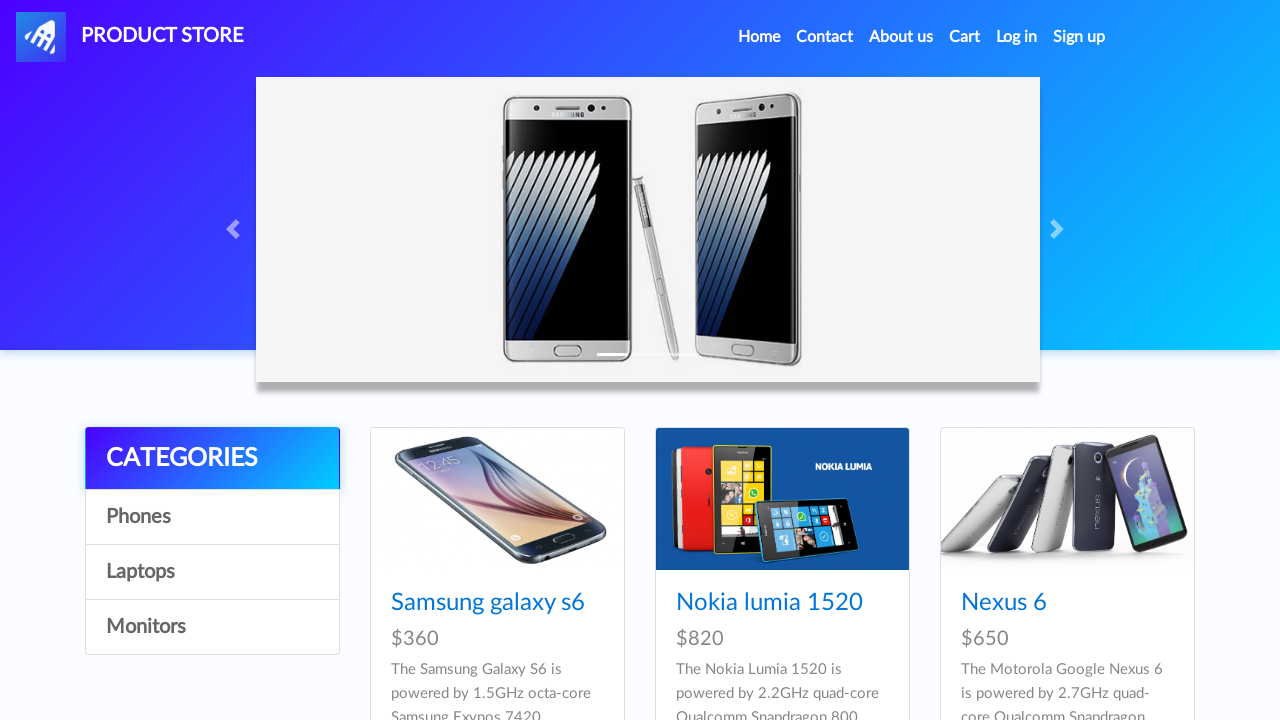

Retrieved all product links from the container
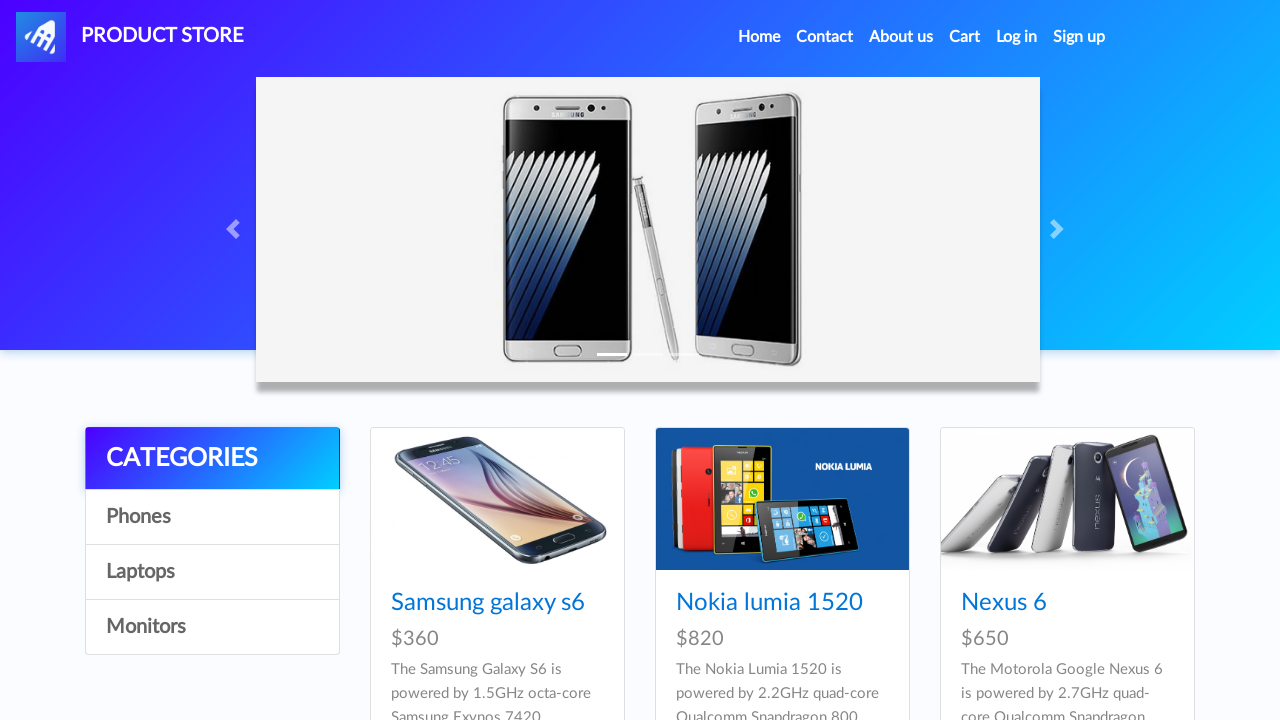

Retrieved href attribute from product link
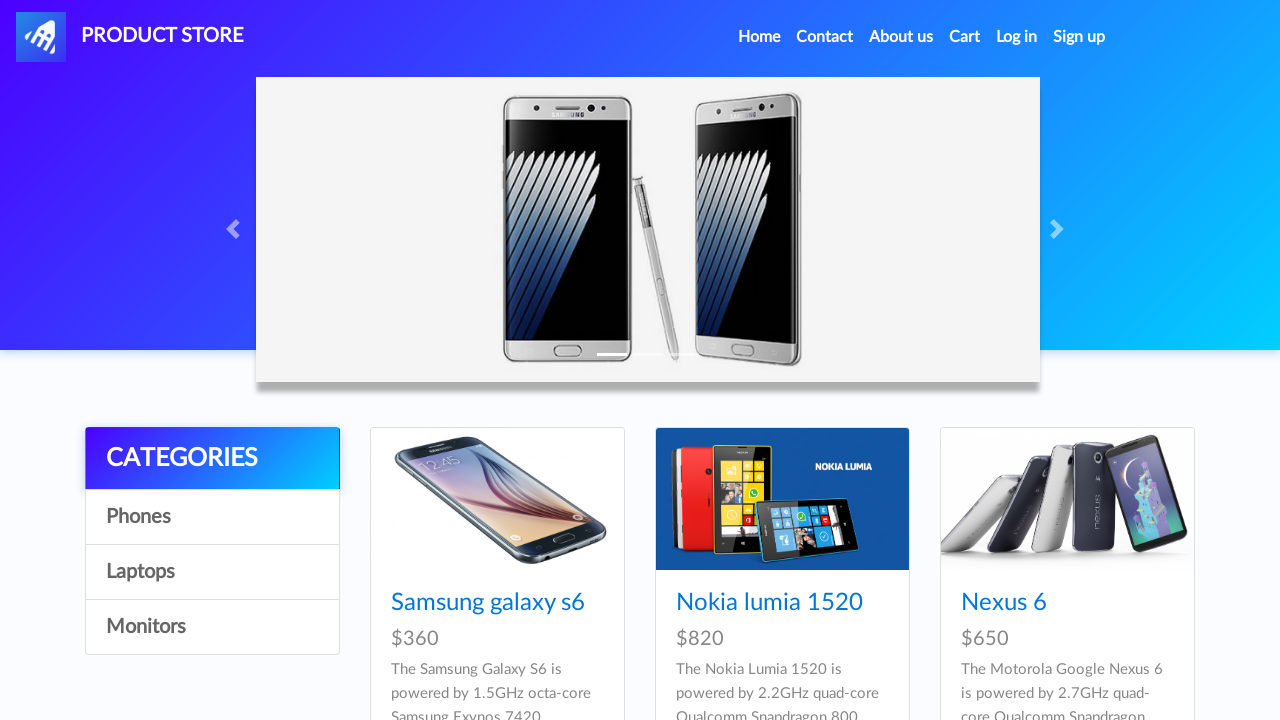

Verified product link has valid href attribute
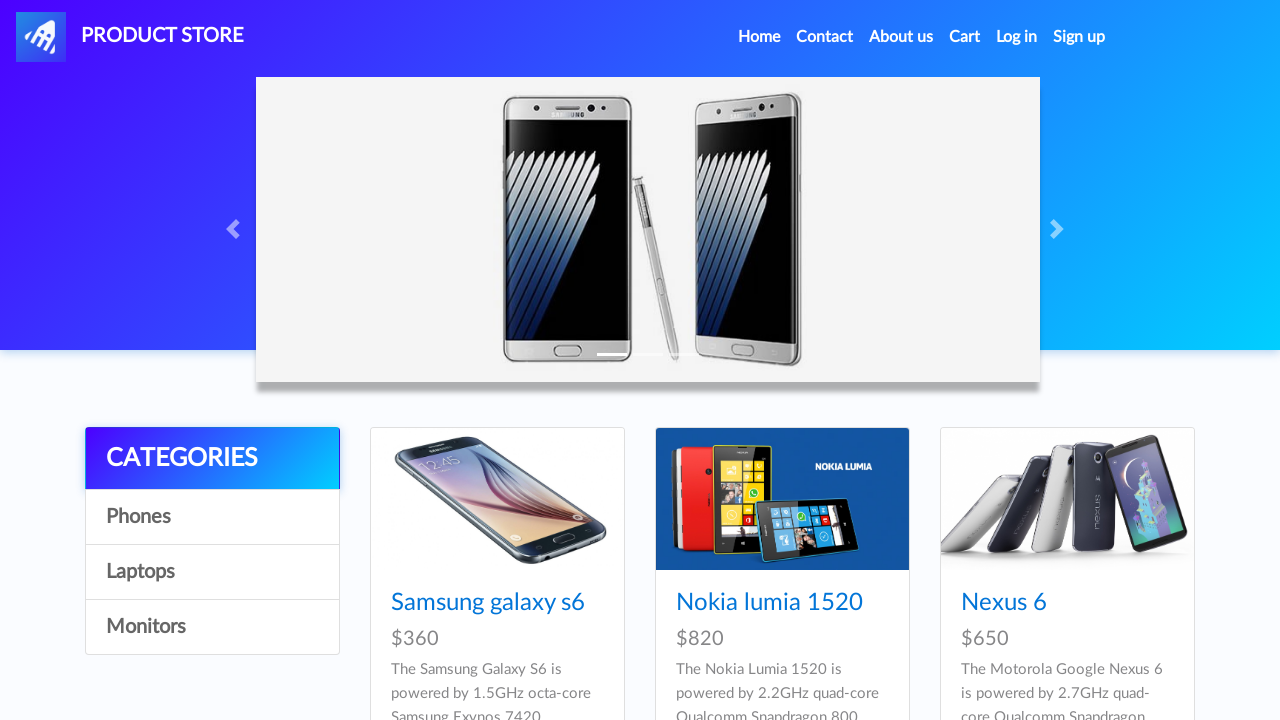

Retrieved href attribute from product link
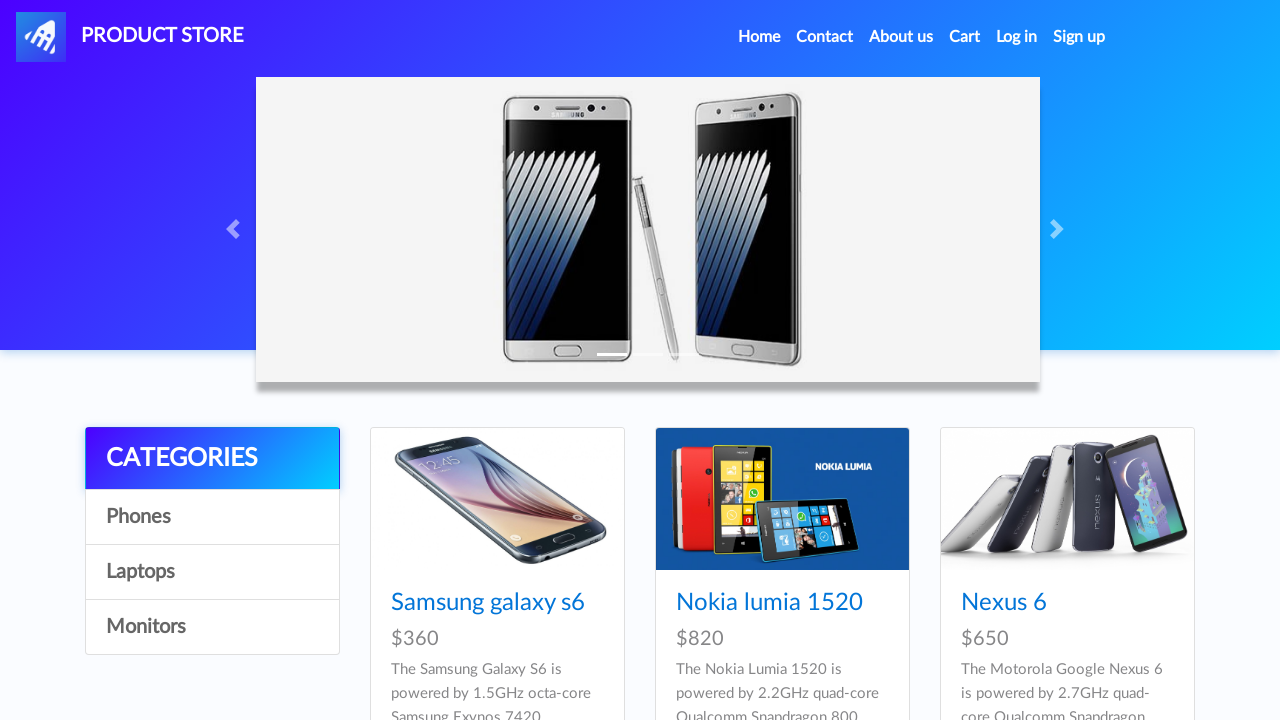

Verified product link has valid href attribute
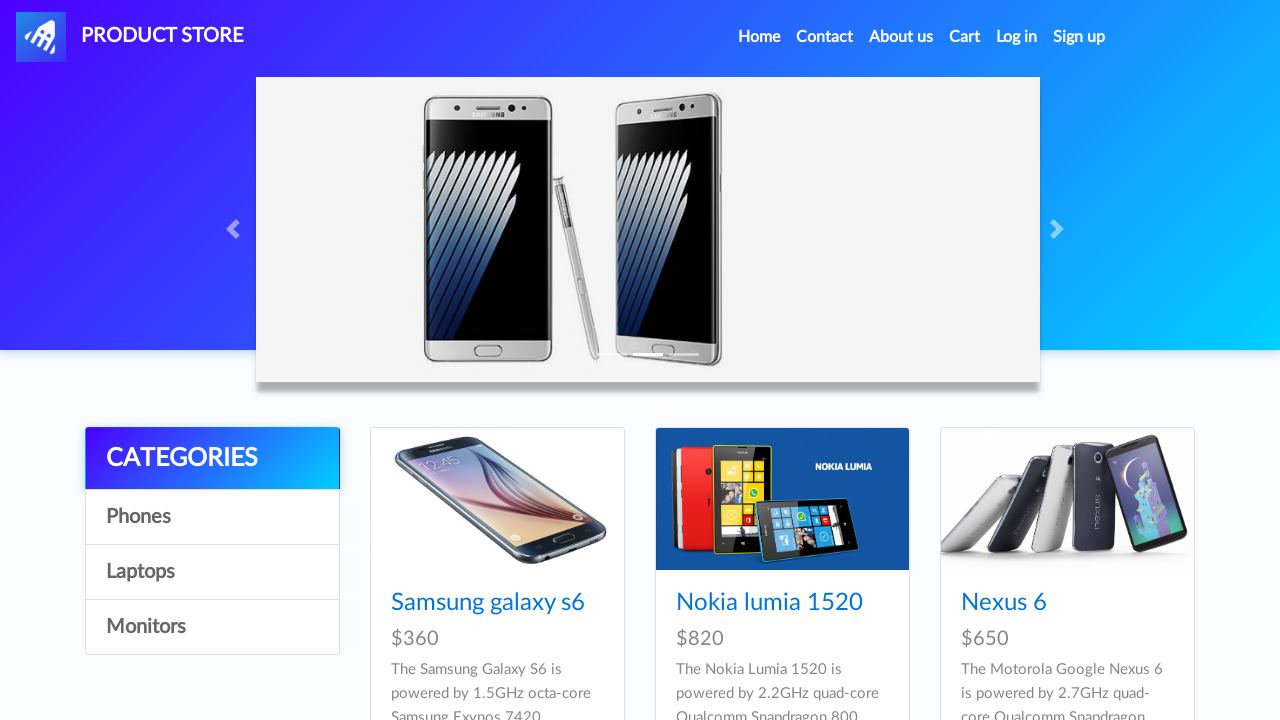

Retrieved href attribute from product link
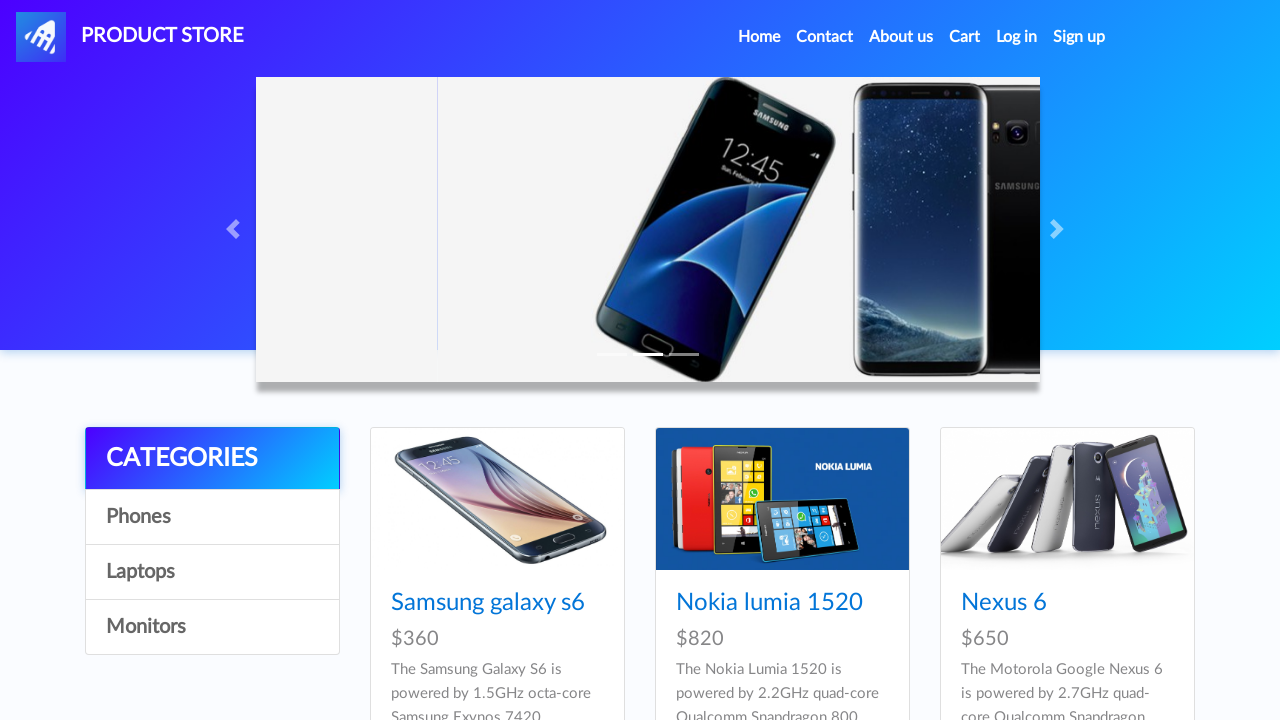

Verified product link has valid href attribute
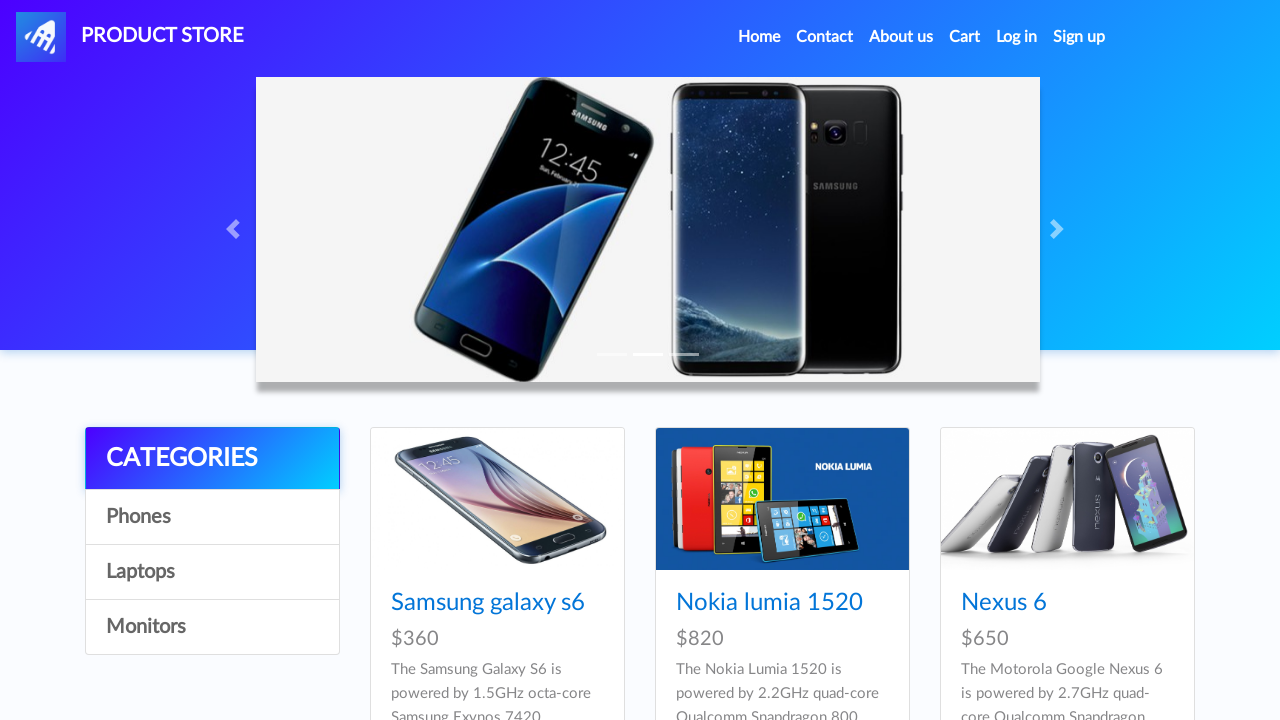

Retrieved href attribute from product link
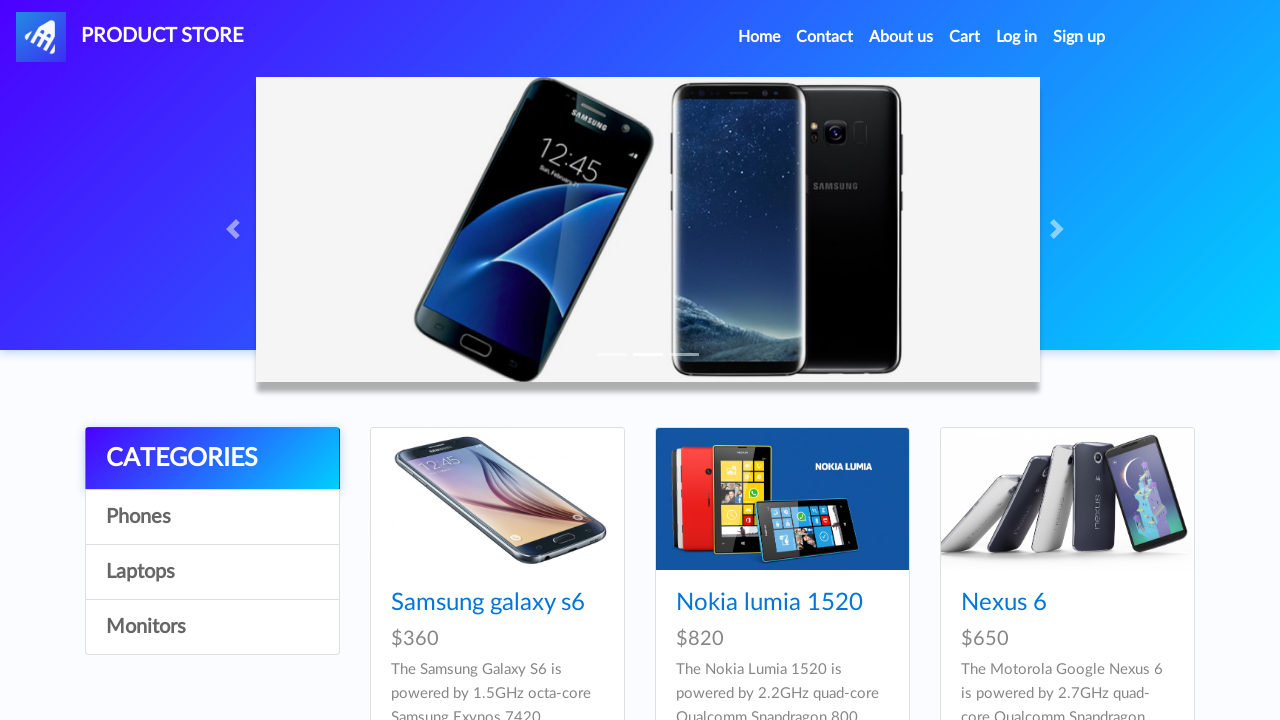

Verified product link has valid href attribute
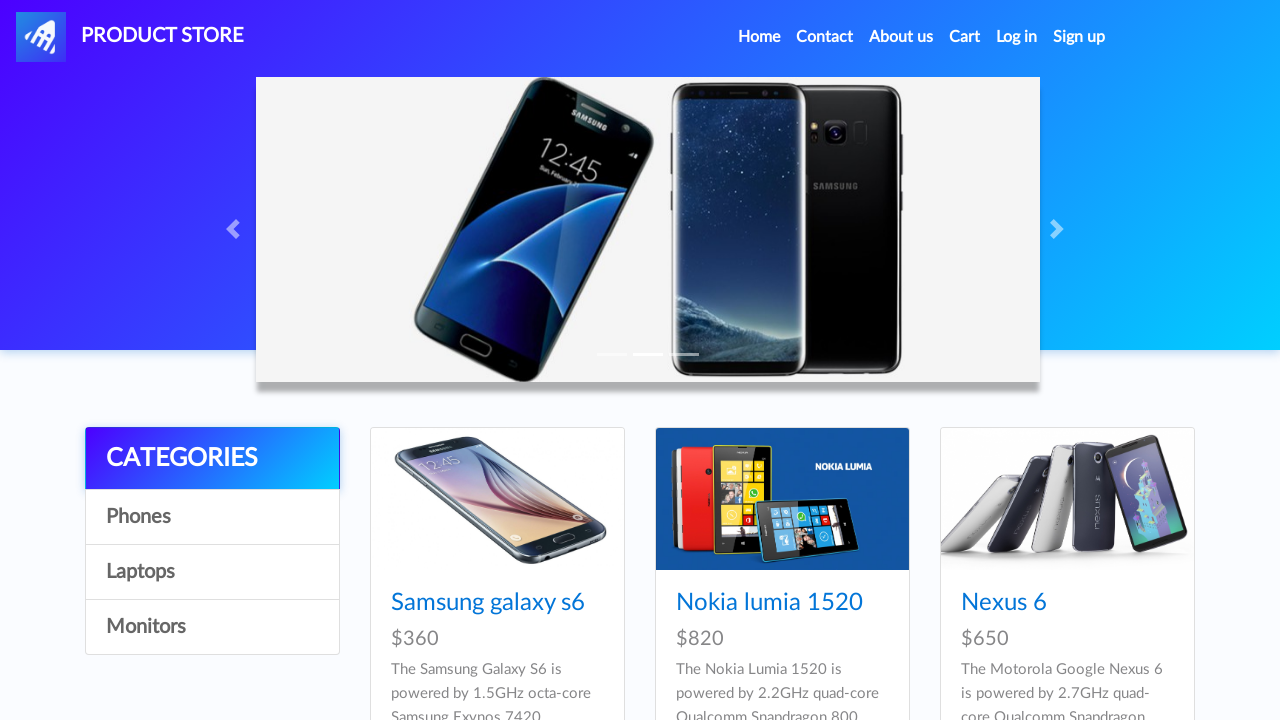

Retrieved href attribute from product link
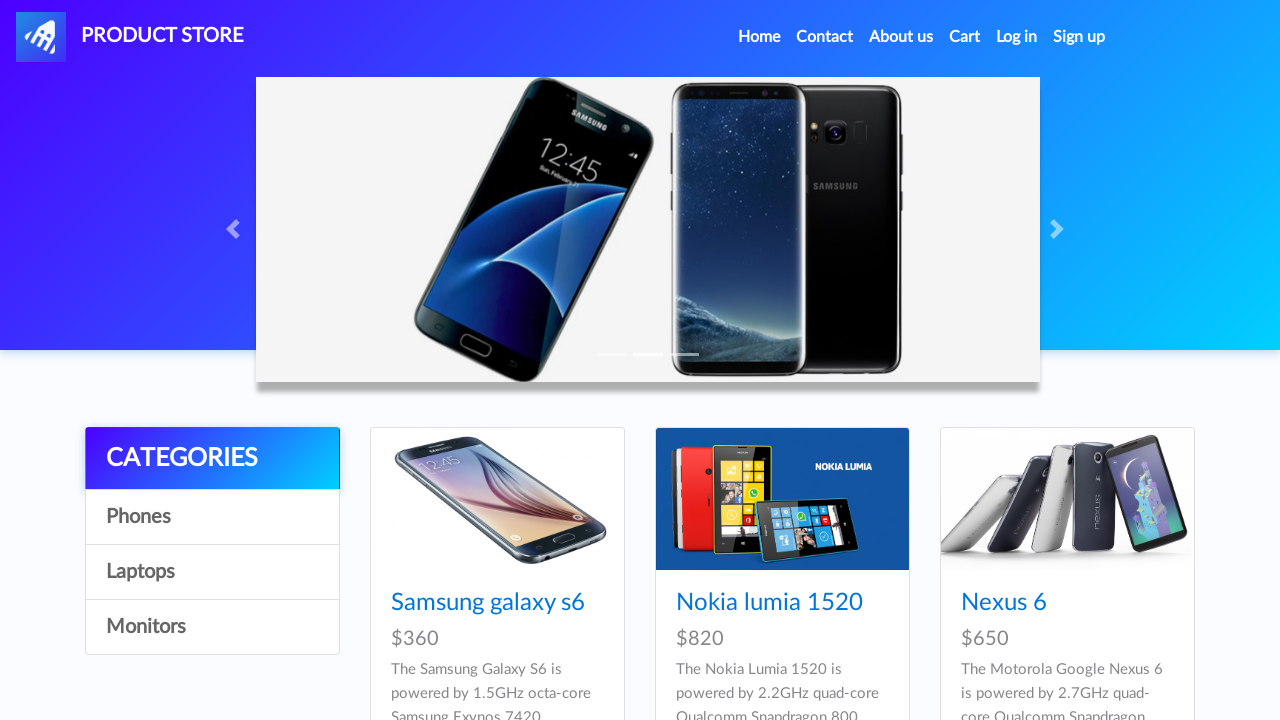

Verified product link has valid href attribute
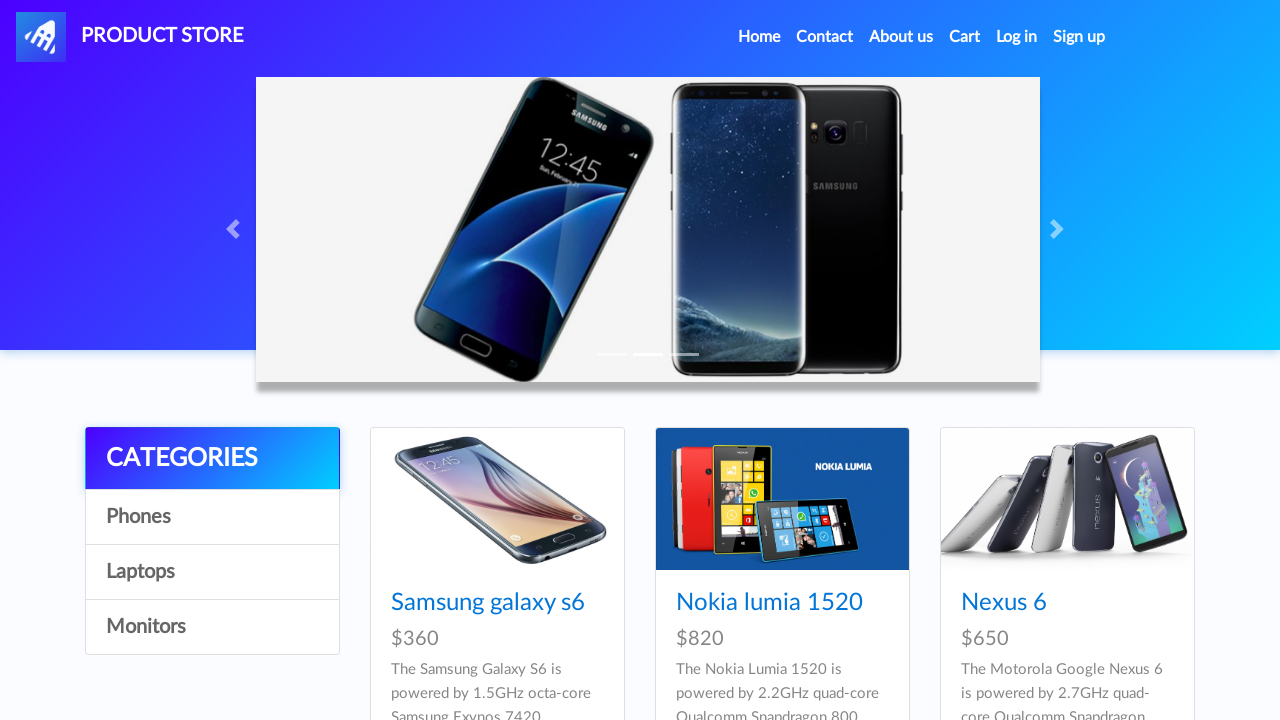

Retrieved href attribute from product link
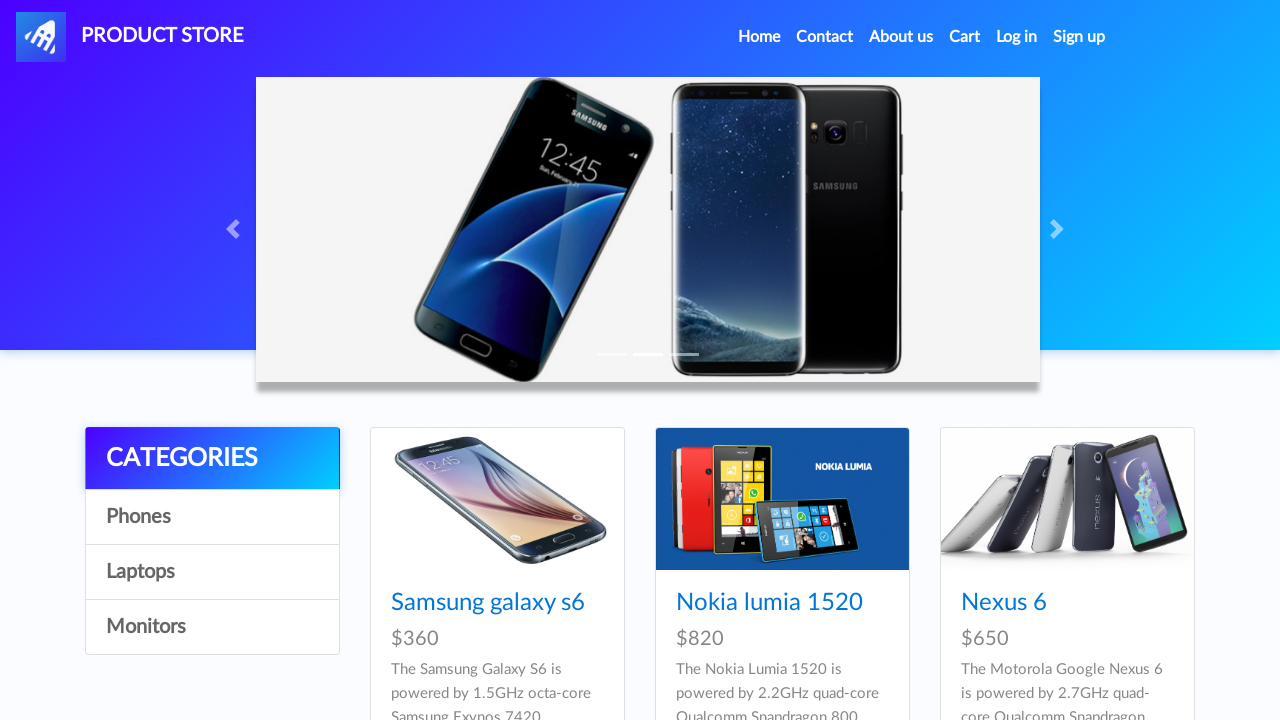

Verified product link has valid href attribute
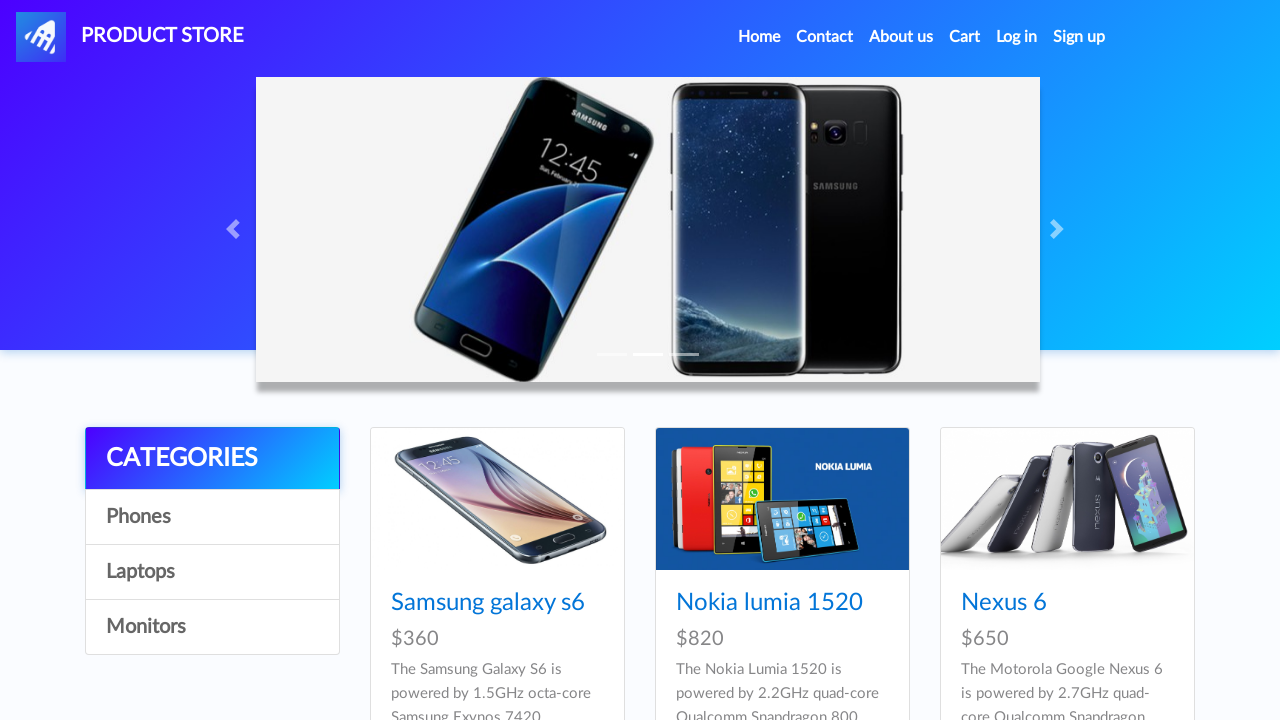

Retrieved href attribute from product link
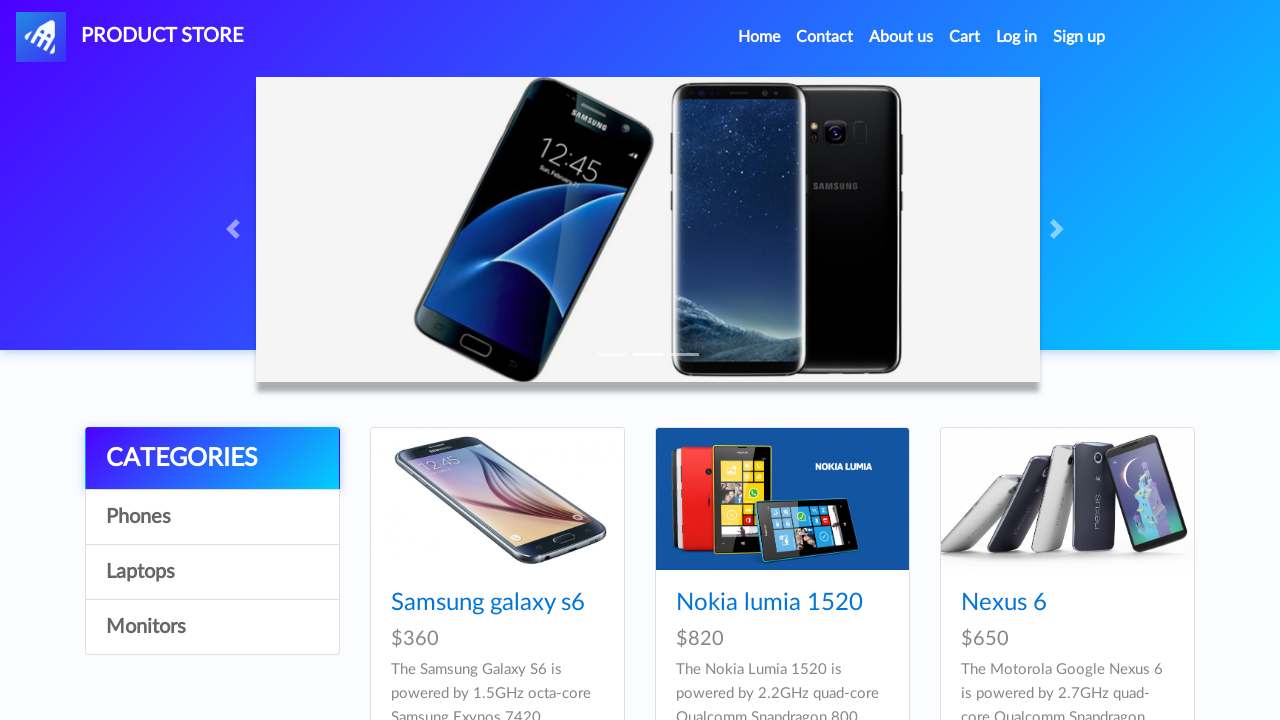

Verified product link has valid href attribute
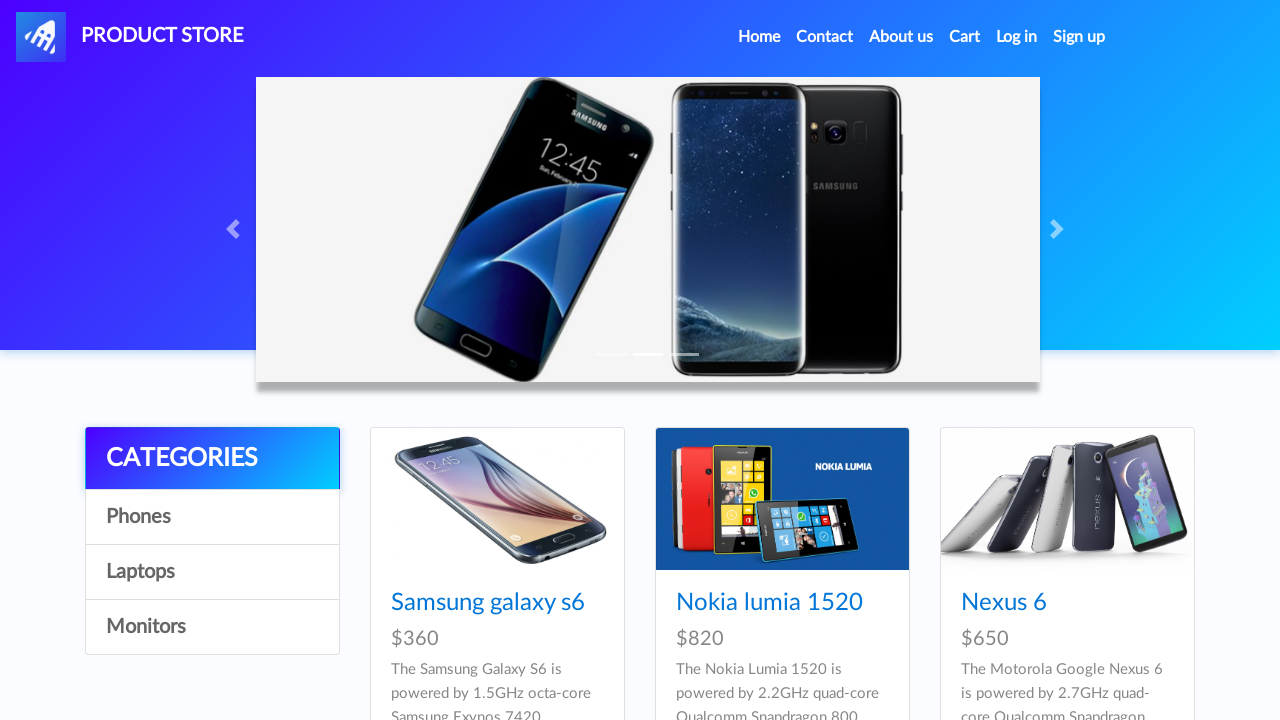

Retrieved href attribute from product link
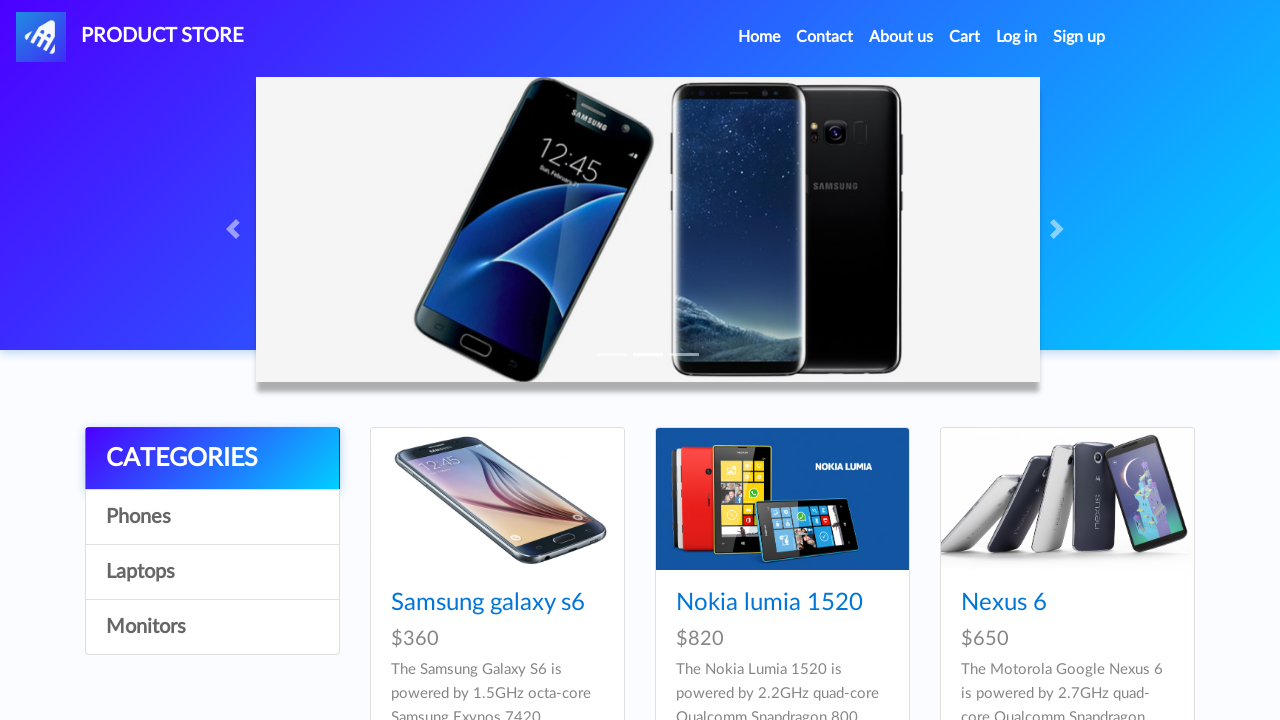

Verified product link has valid href attribute
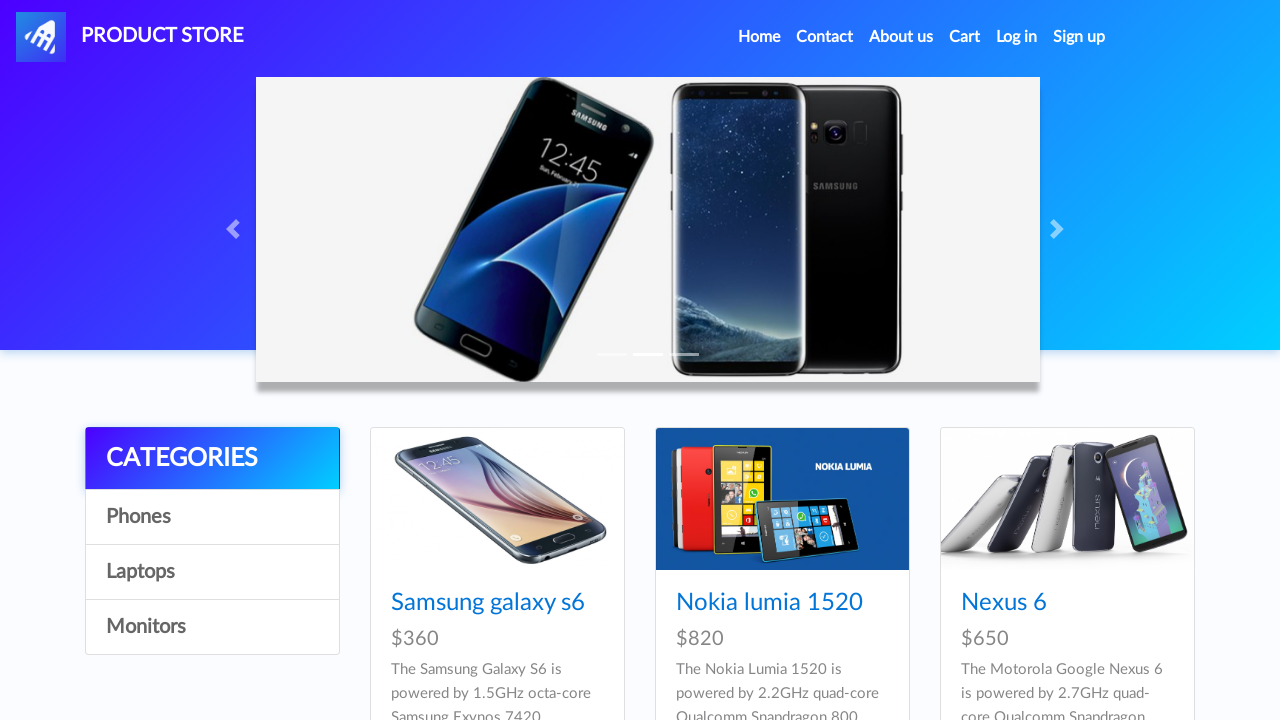

Retrieved href attribute from product link
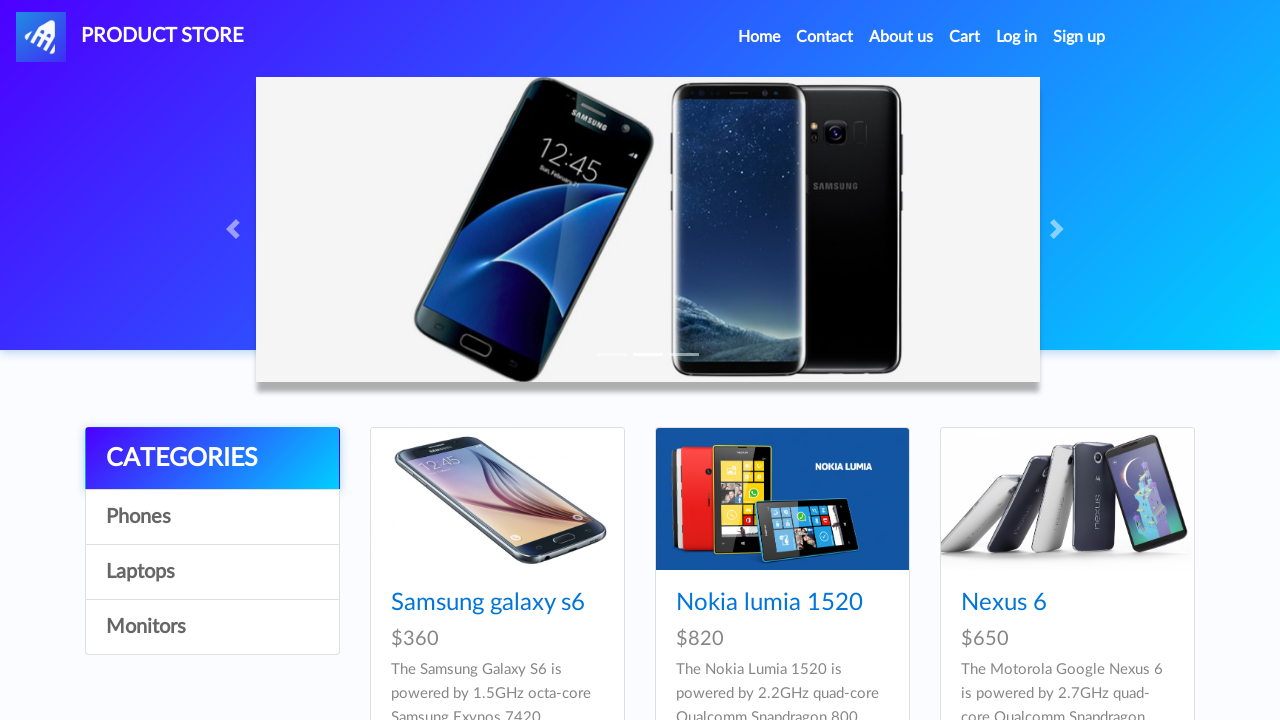

Verified product link has valid href attribute
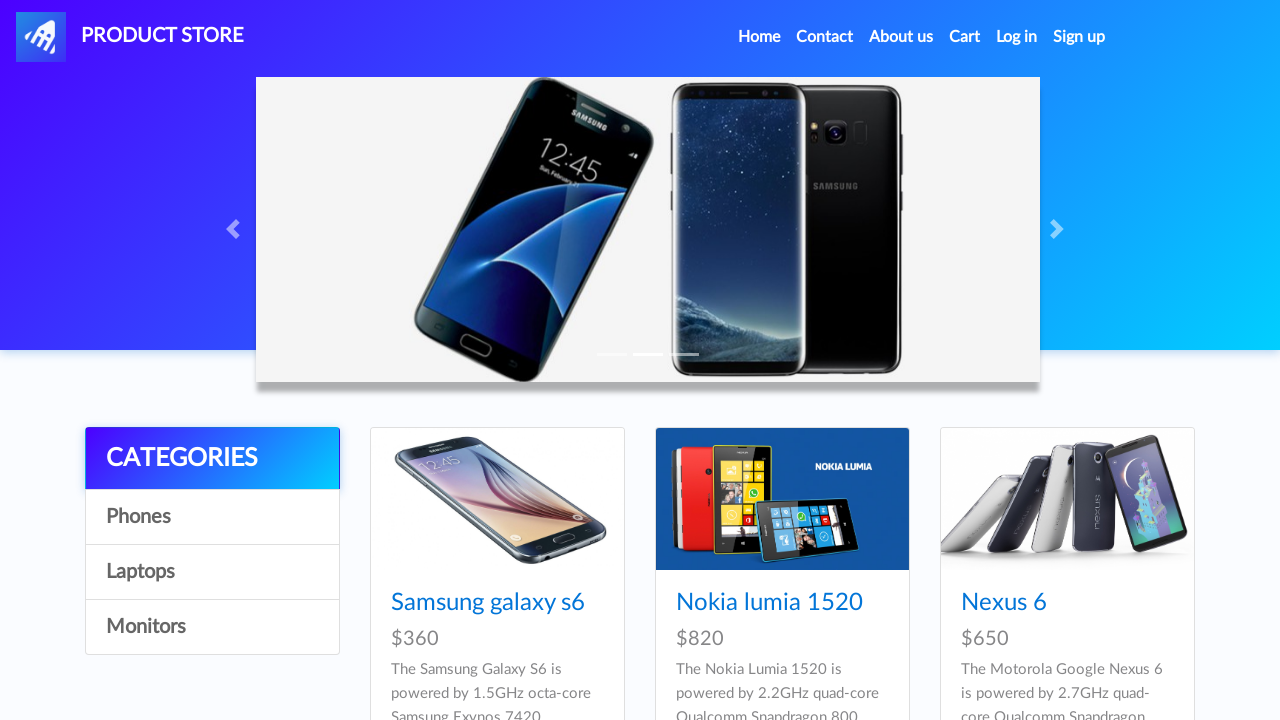

Retrieved href attribute from product link
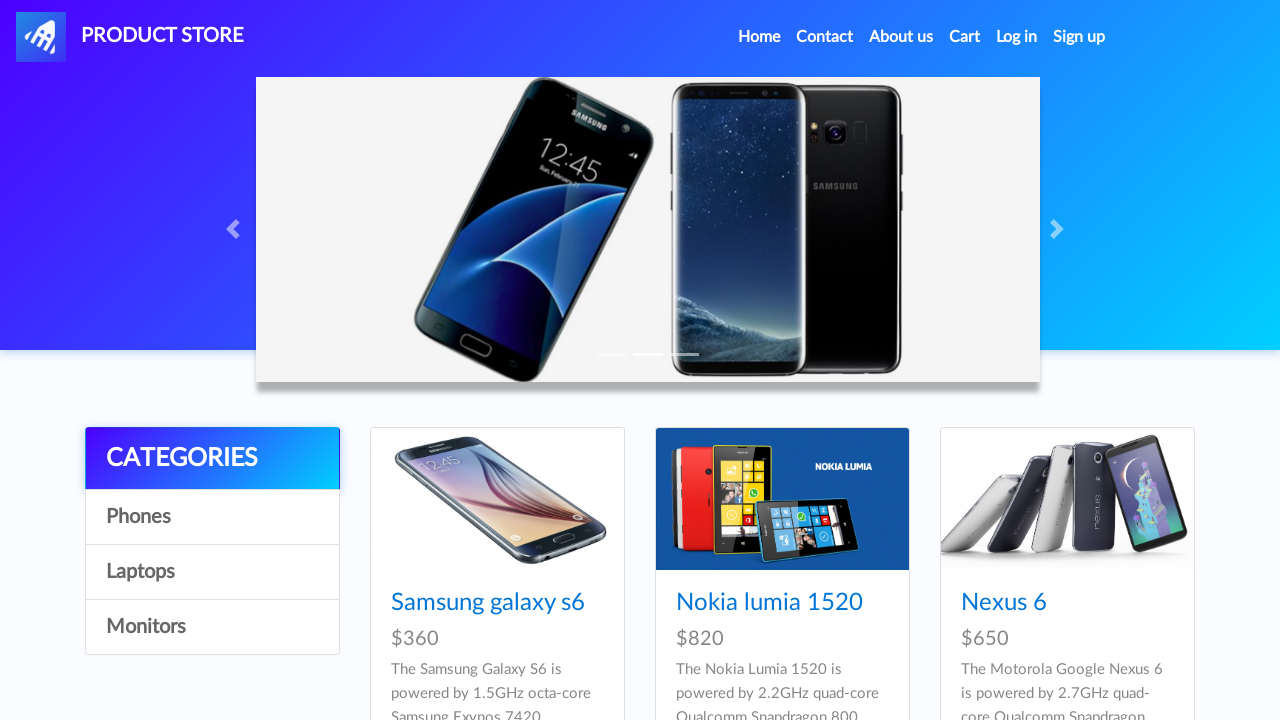

Verified product link has valid href attribute
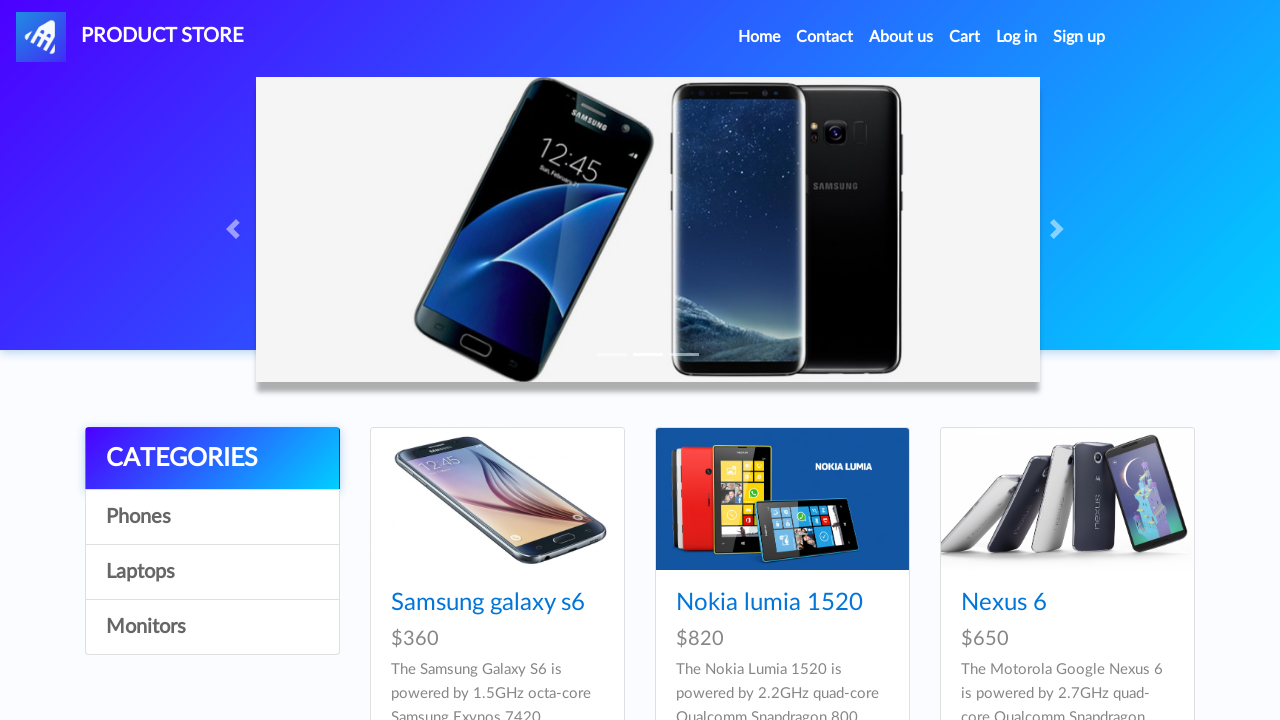

Retrieved href attribute from product link
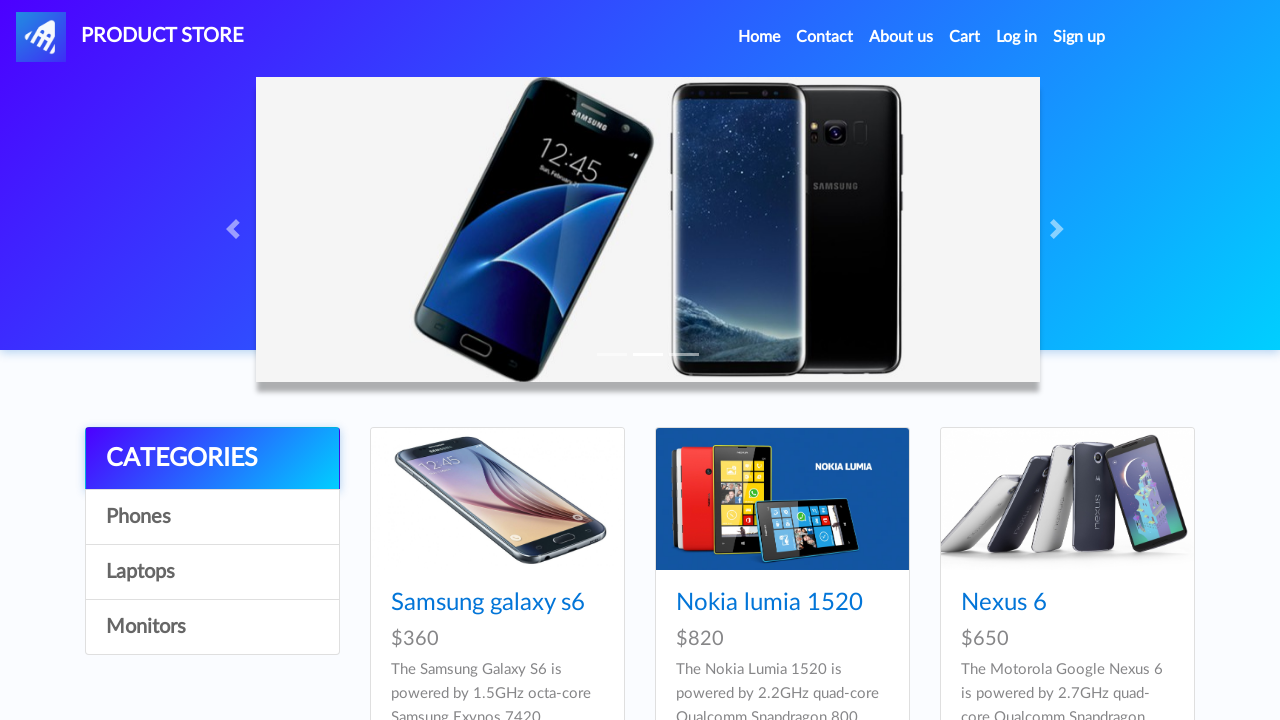

Verified product link has valid href attribute
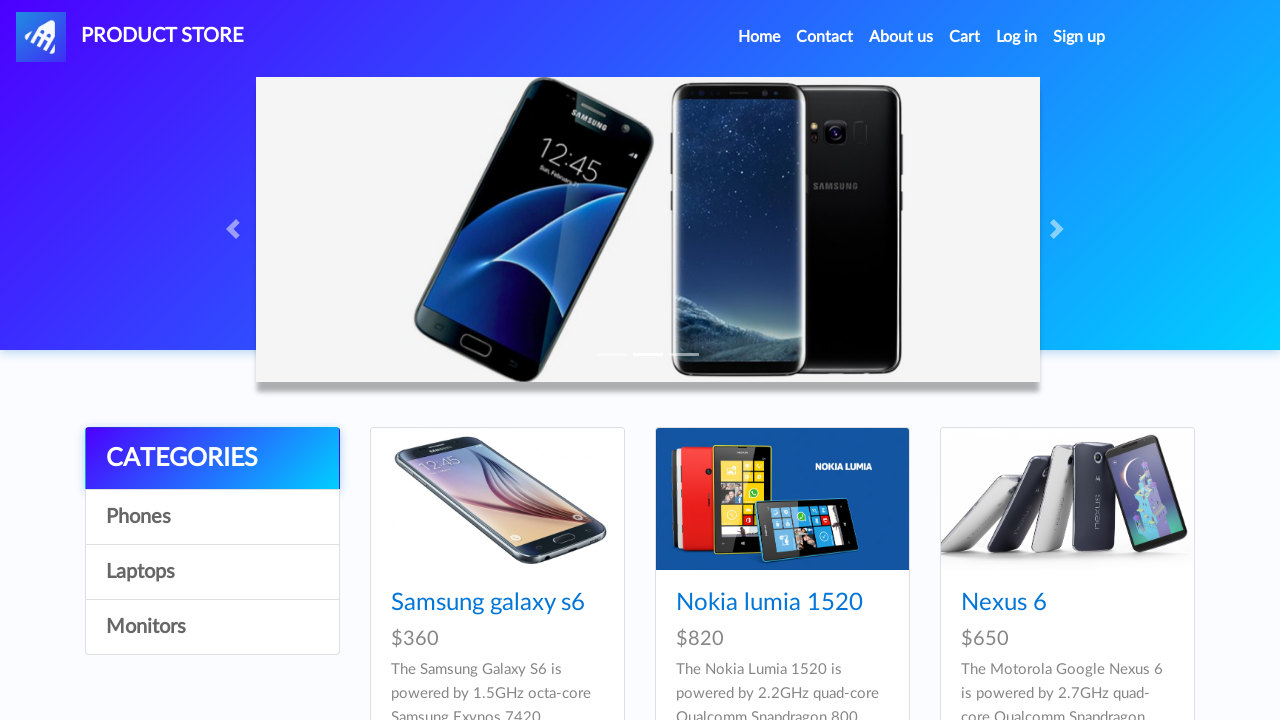

Retrieved href attribute from product link
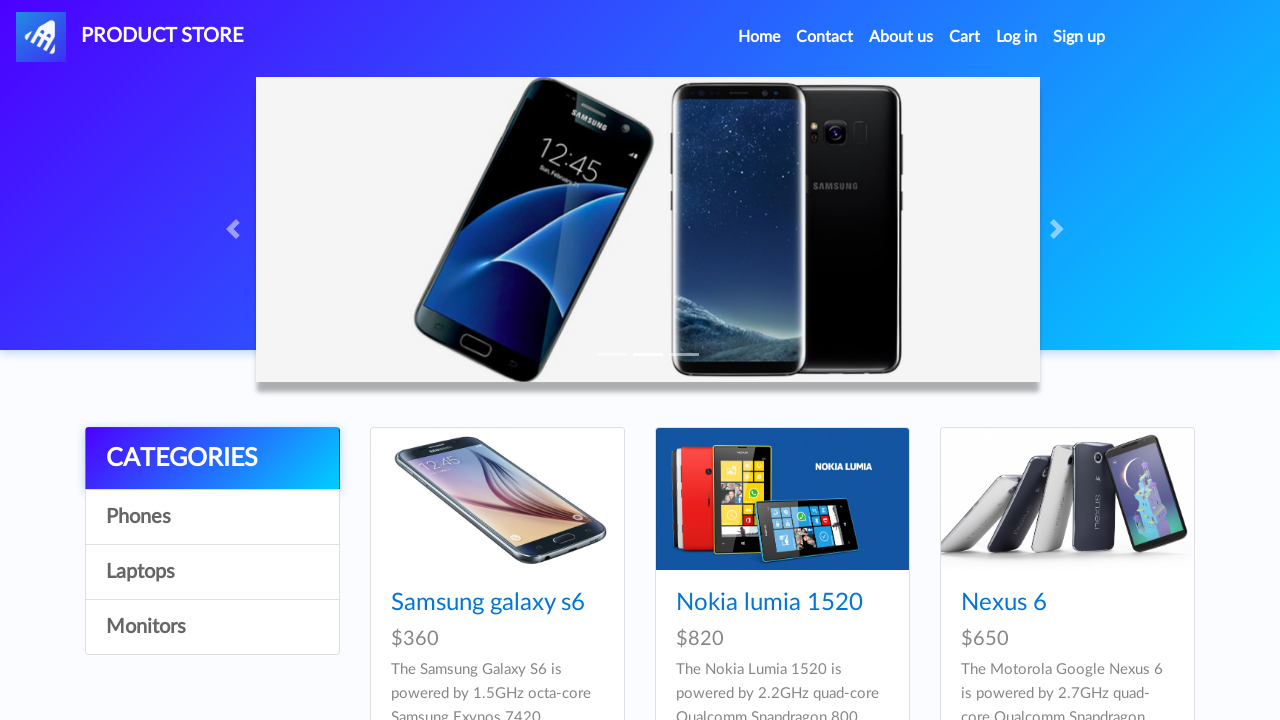

Verified product link has valid href attribute
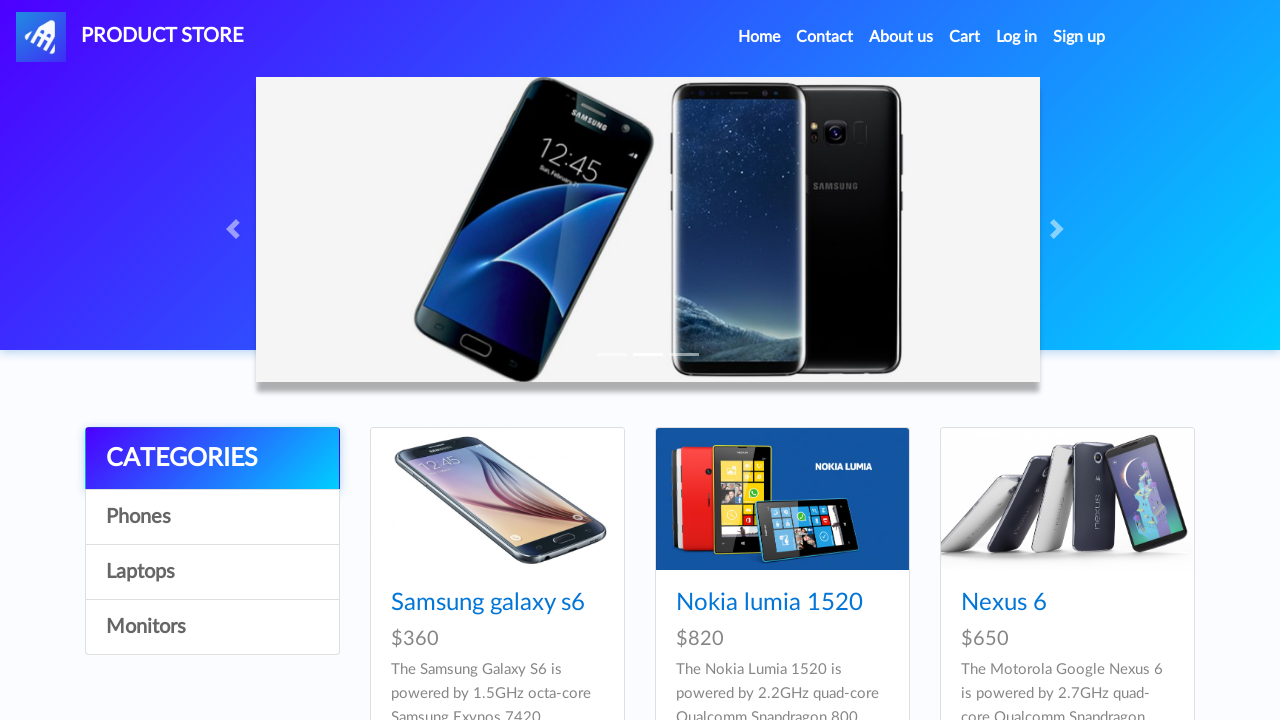

Retrieved href attribute from product link
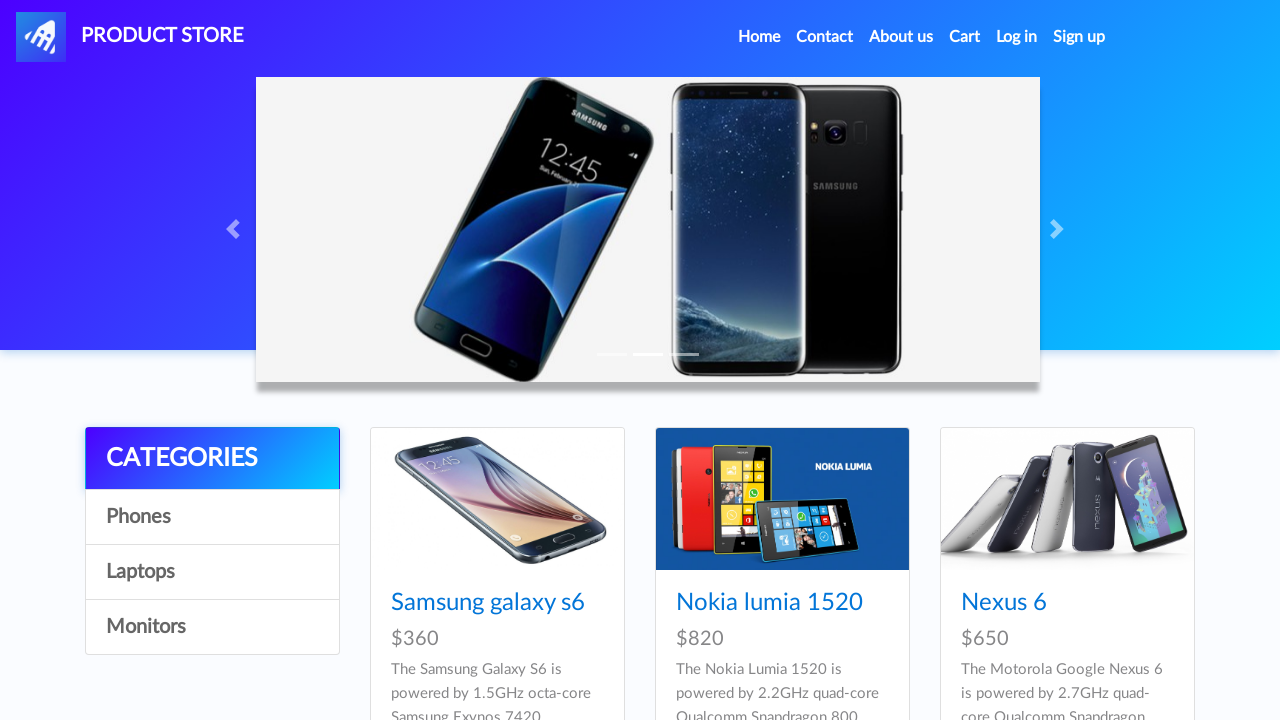

Verified product link has valid href attribute
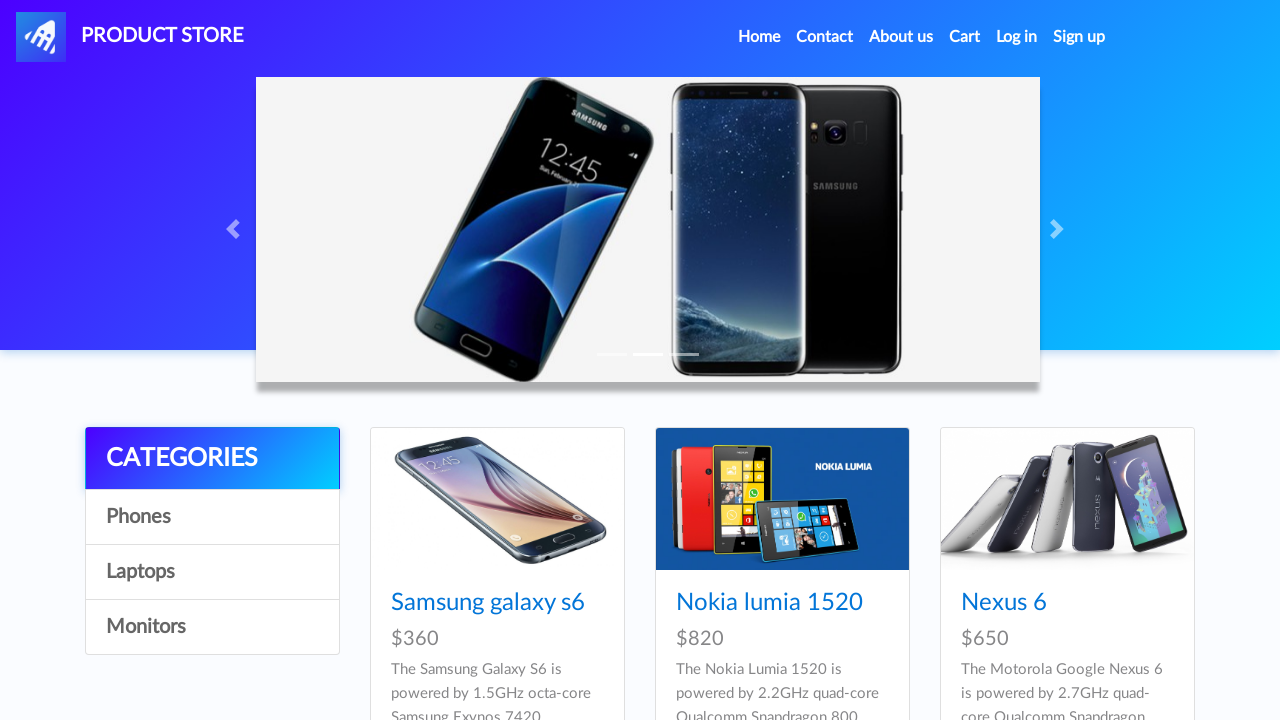

Retrieved href attribute from product link
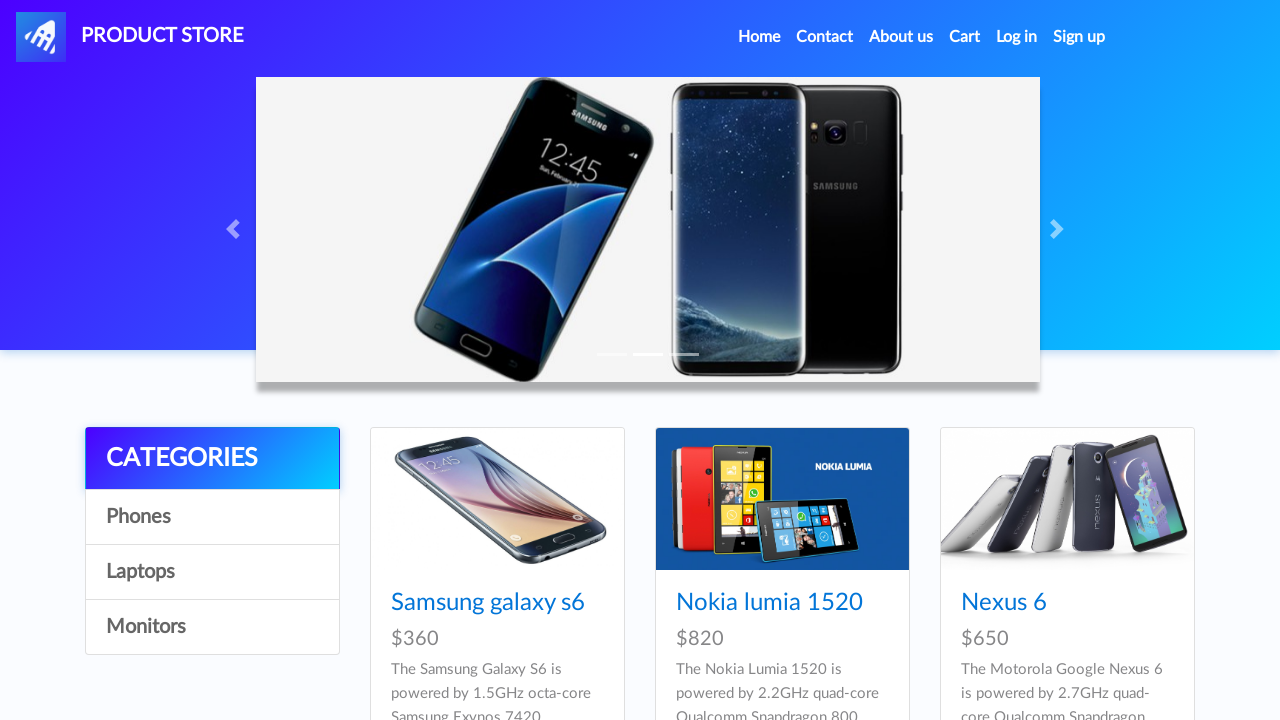

Verified product link has valid href attribute
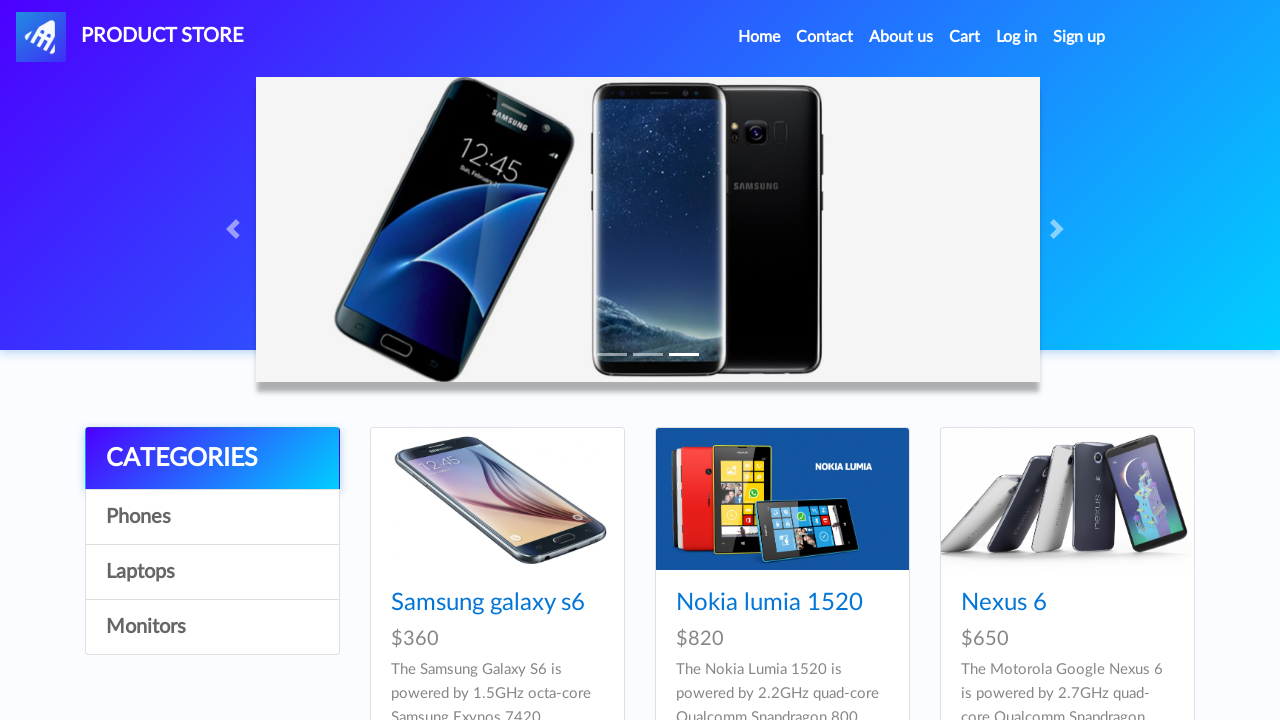

Clicked on a product category
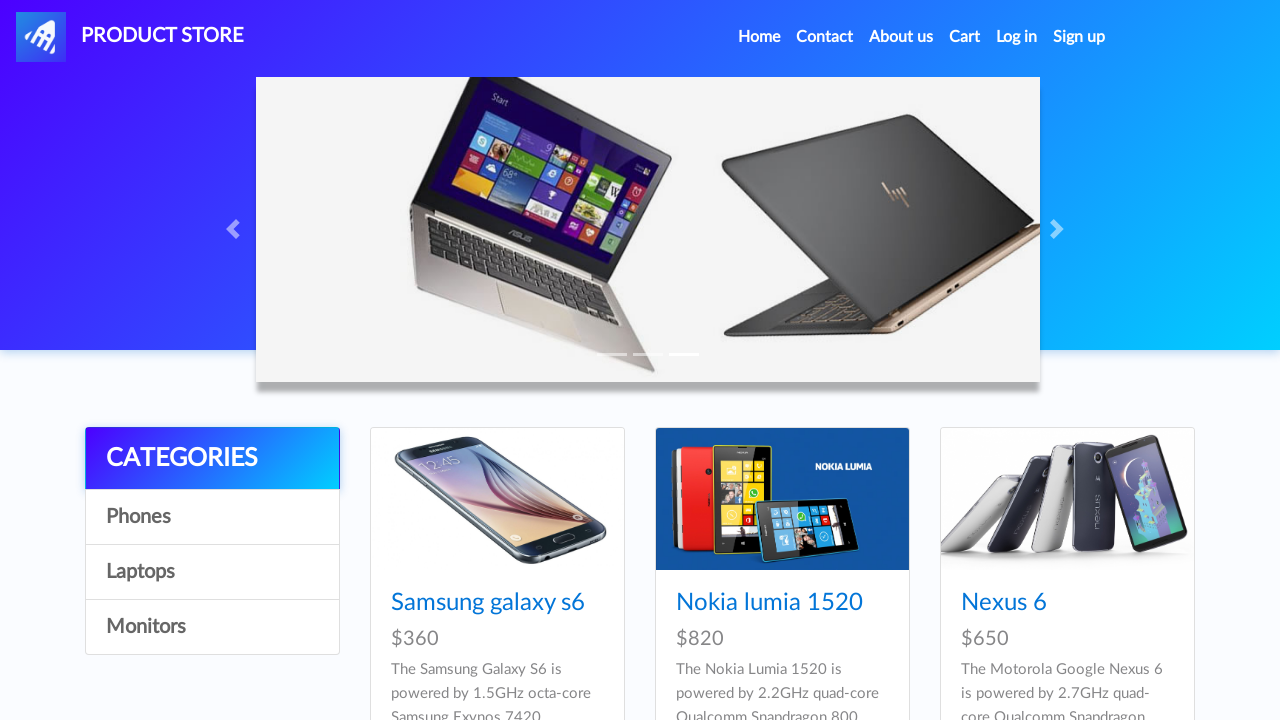

Waited for products container to load
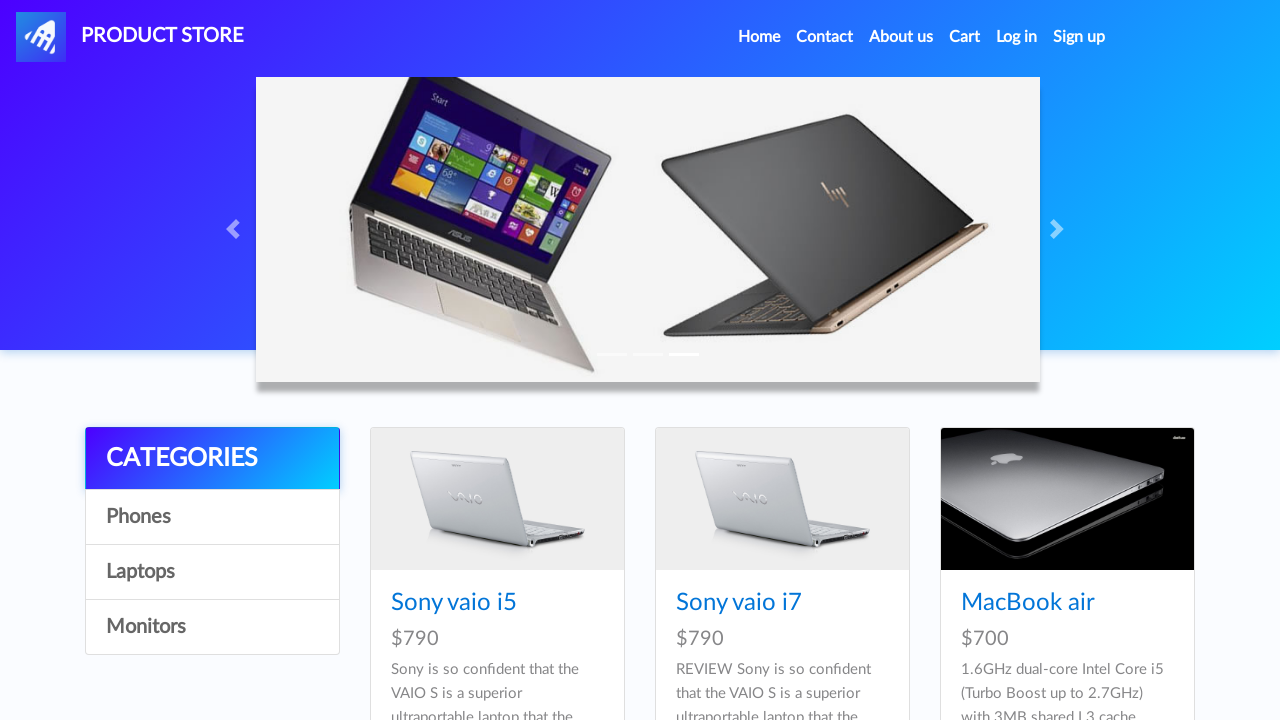

Selected products container element
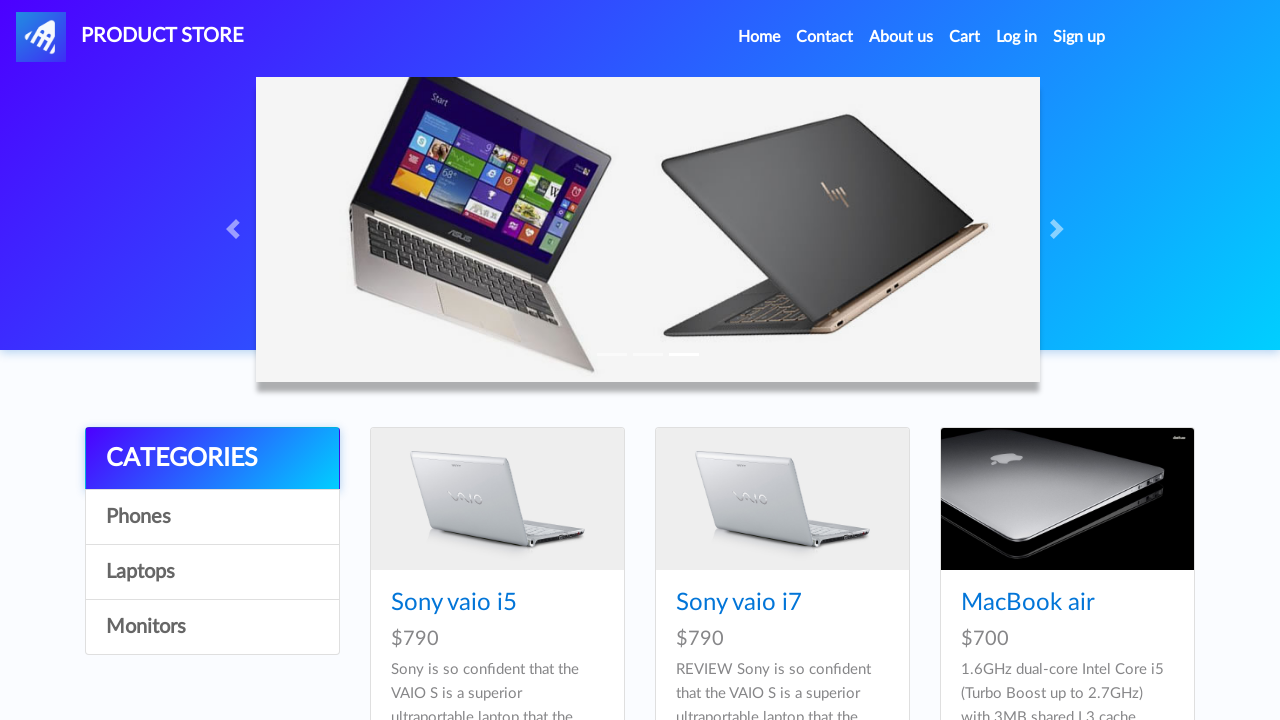

Retrieved all product links from the container
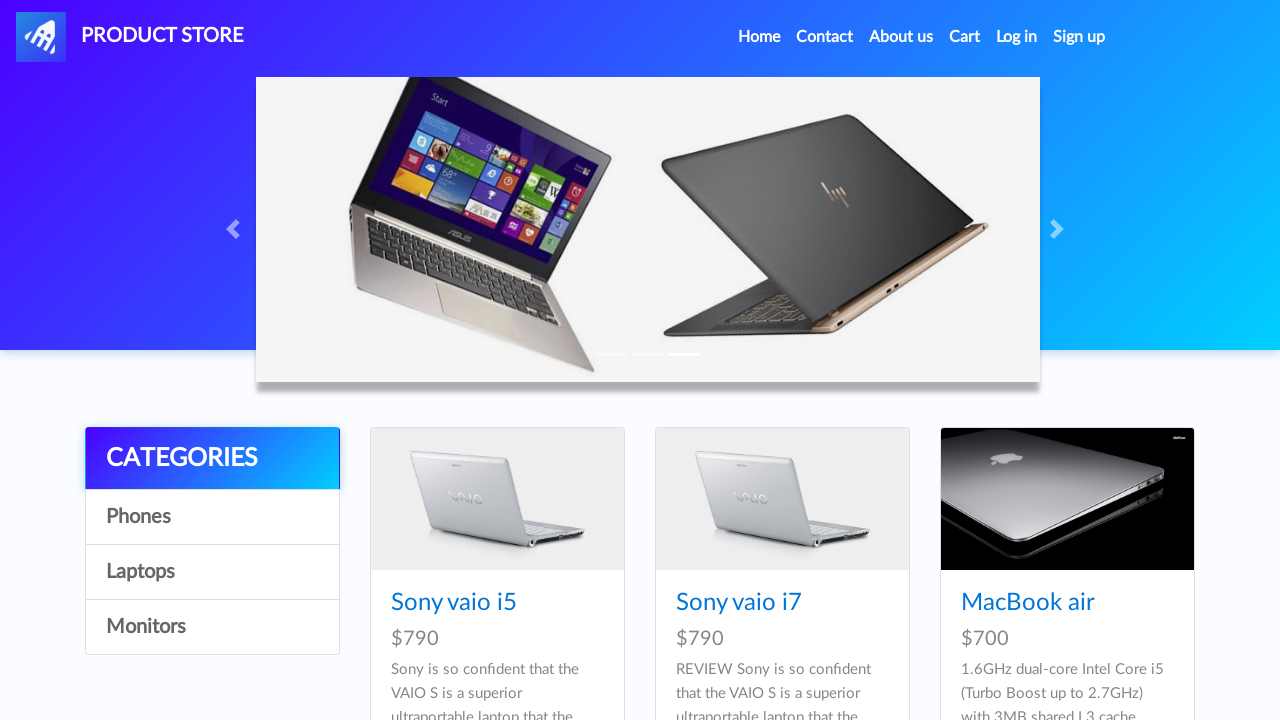

Retrieved href attribute from product link
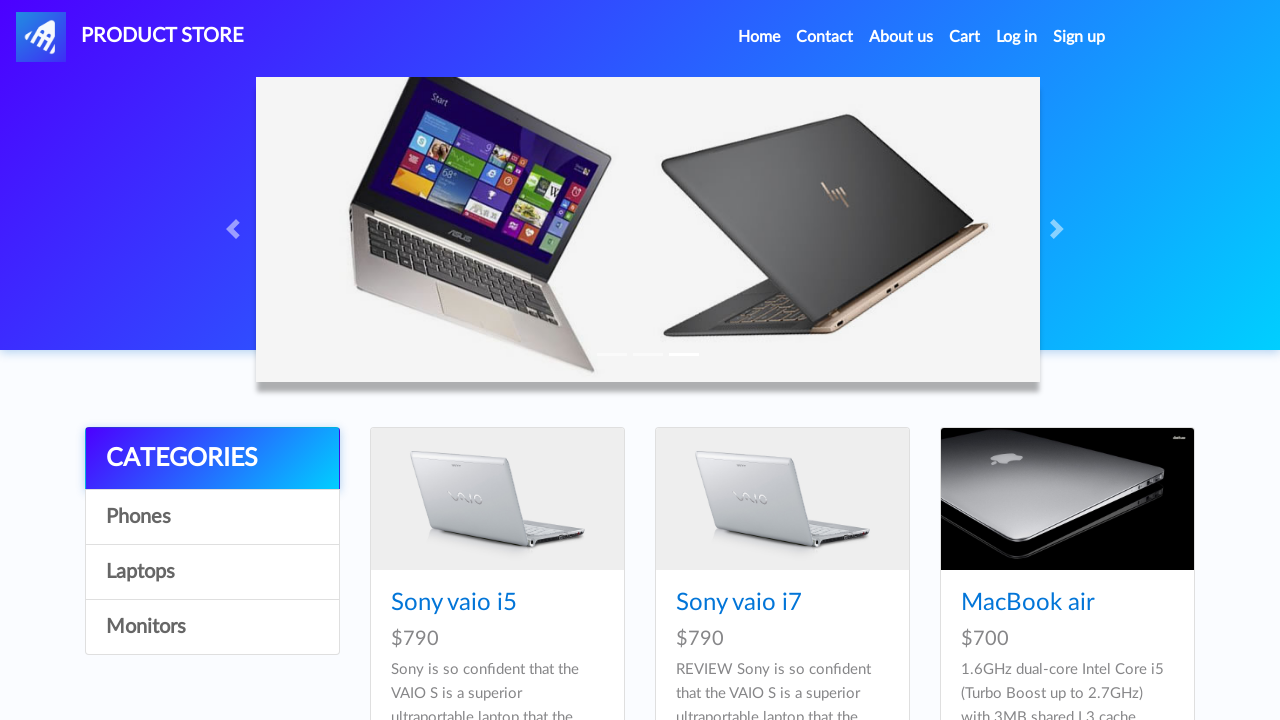

Verified product link has valid href attribute
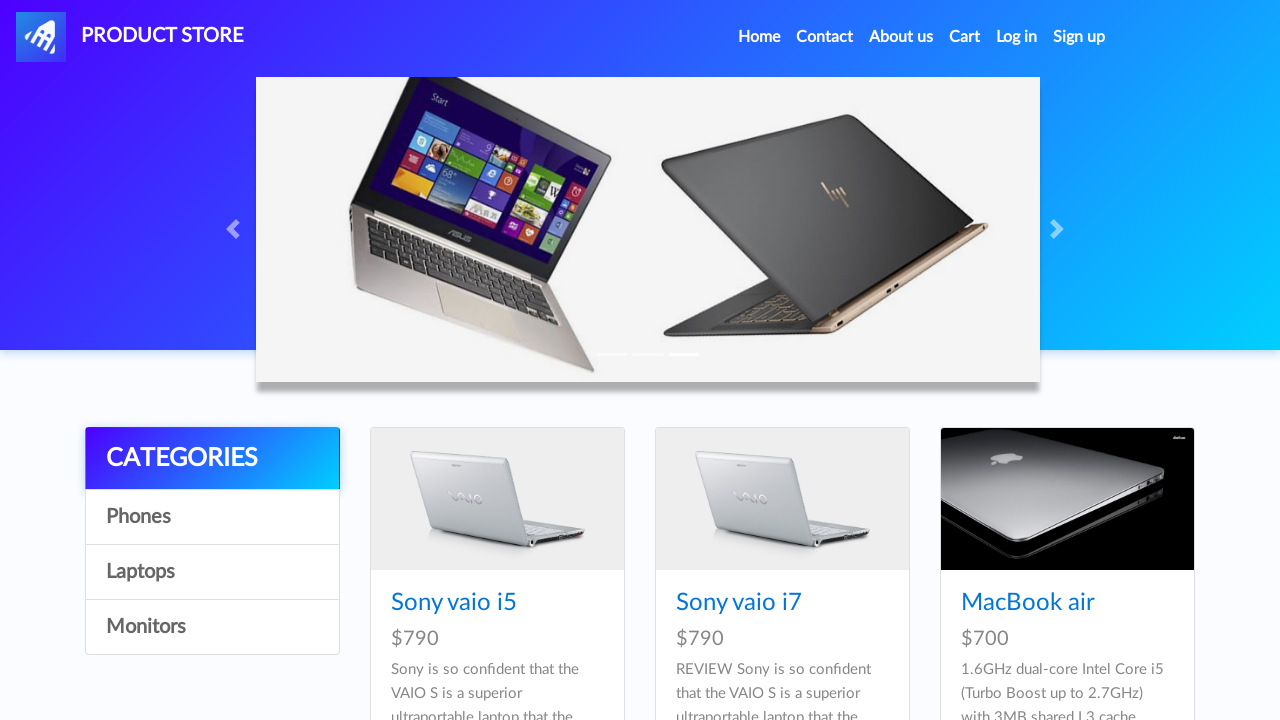

Retrieved href attribute from product link
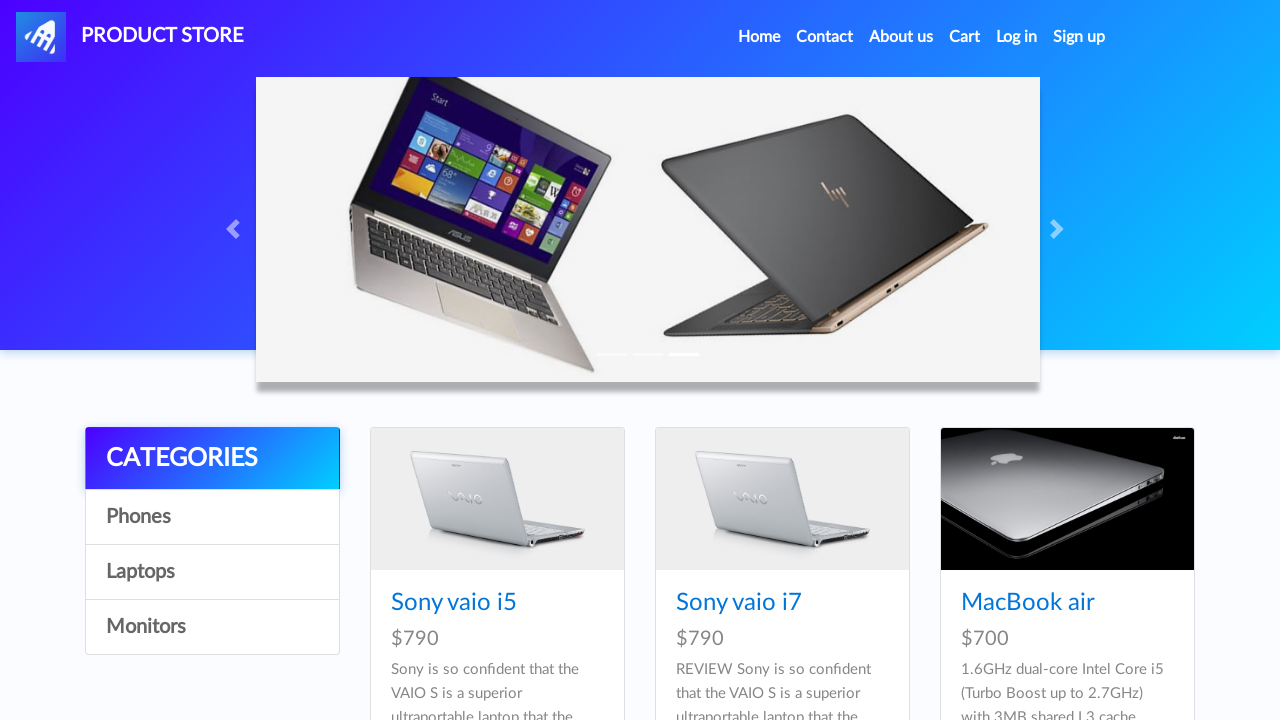

Verified product link has valid href attribute
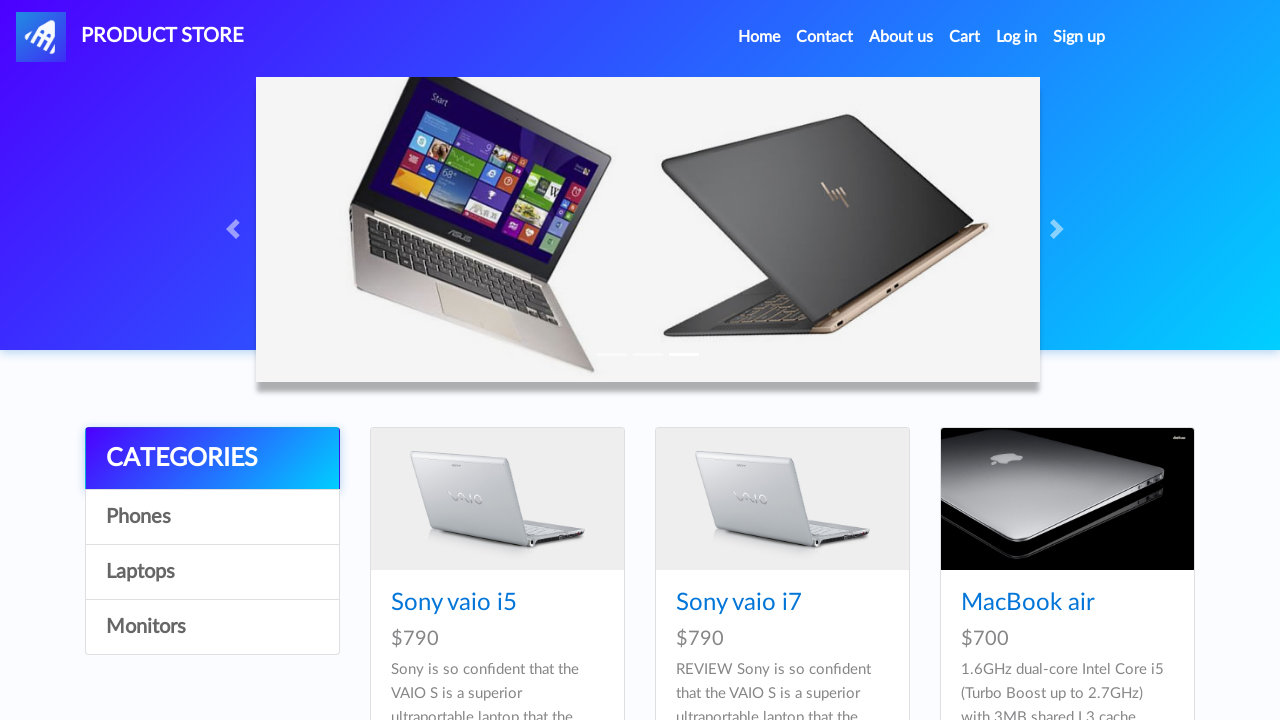

Retrieved href attribute from product link
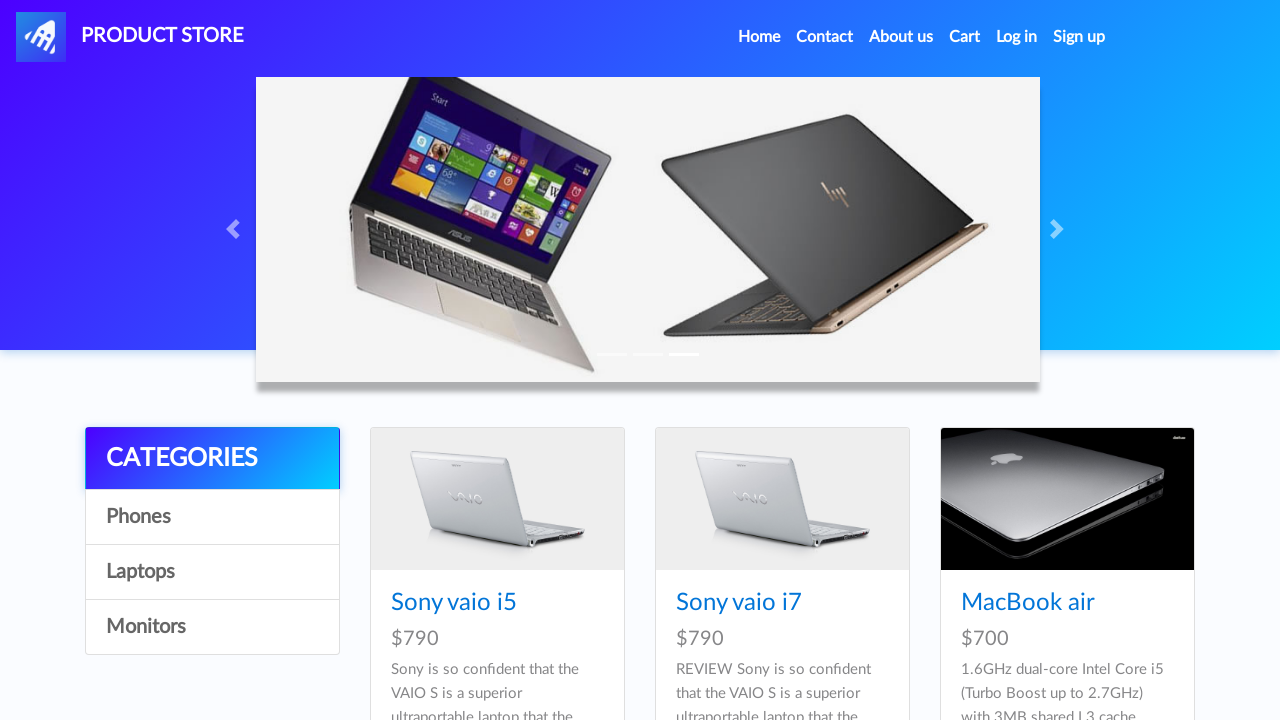

Verified product link has valid href attribute
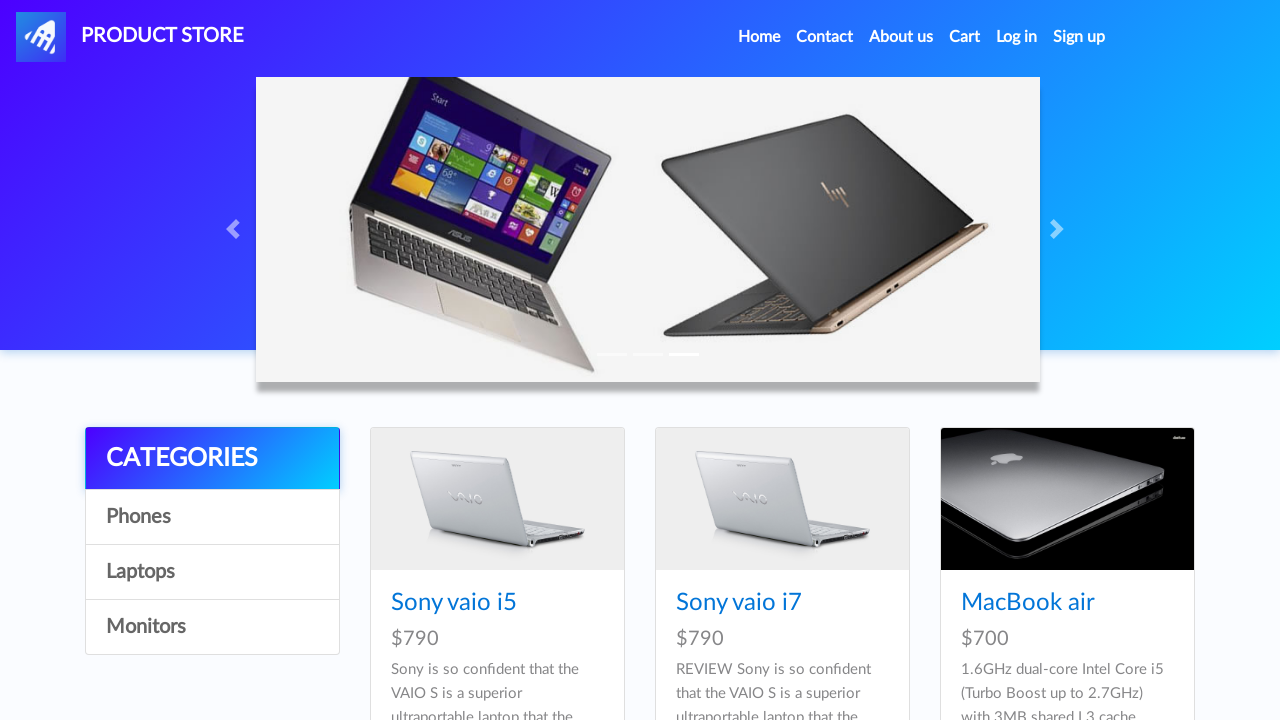

Retrieved href attribute from product link
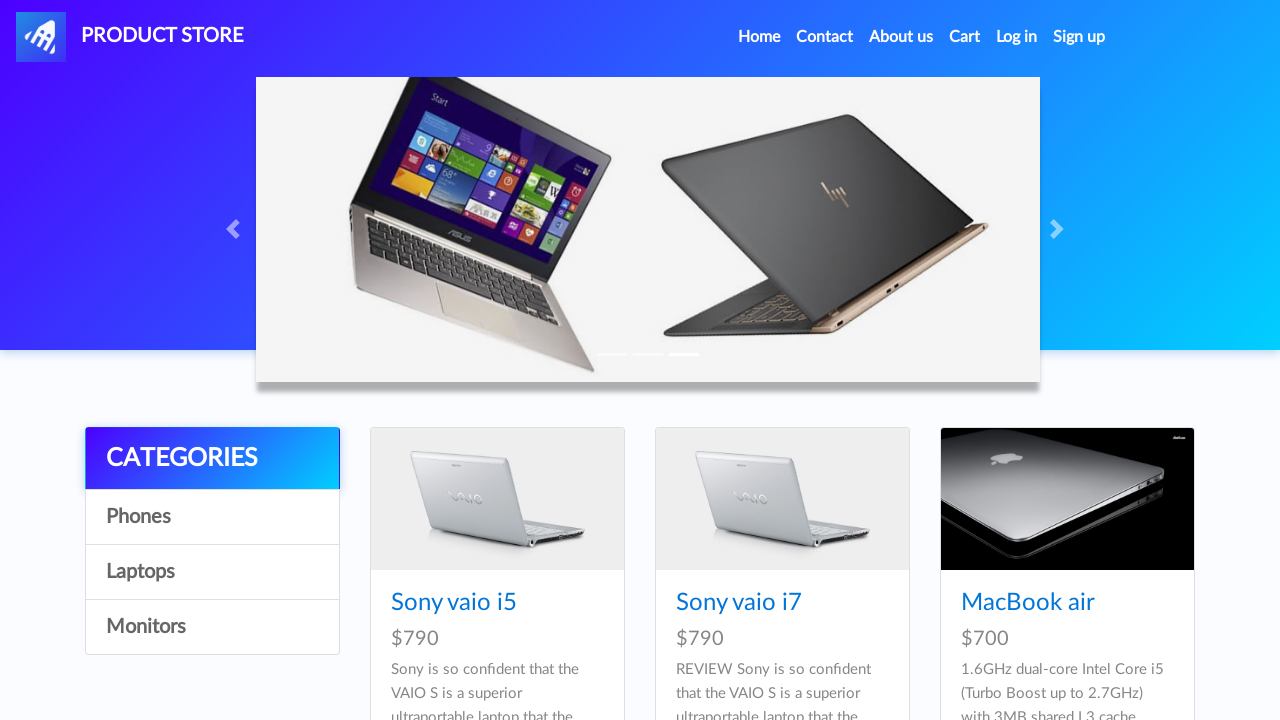

Verified product link has valid href attribute
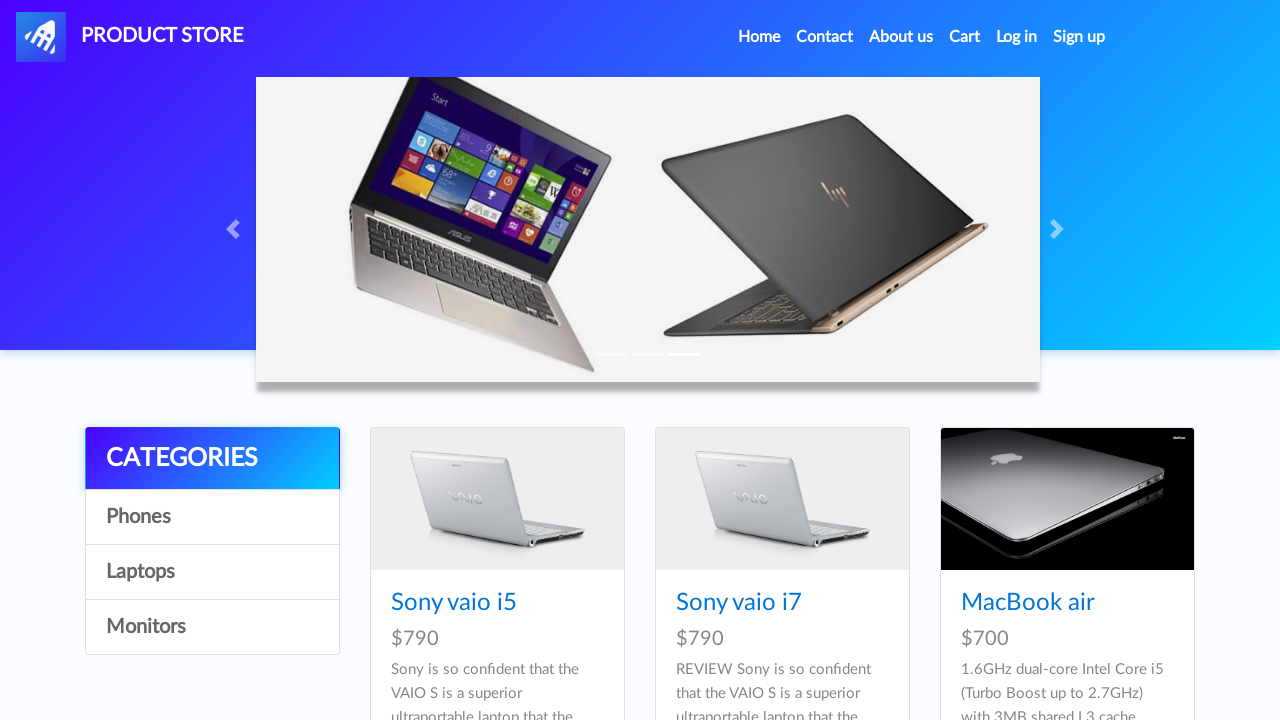

Retrieved href attribute from product link
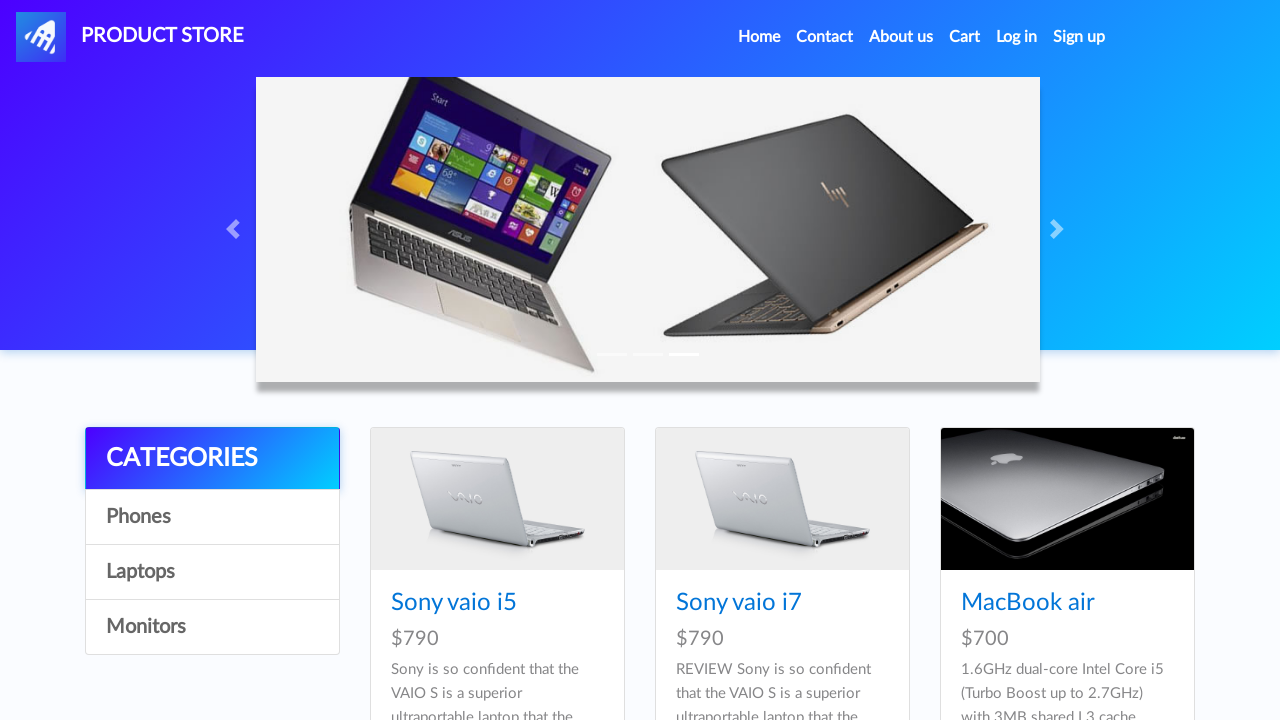

Verified product link has valid href attribute
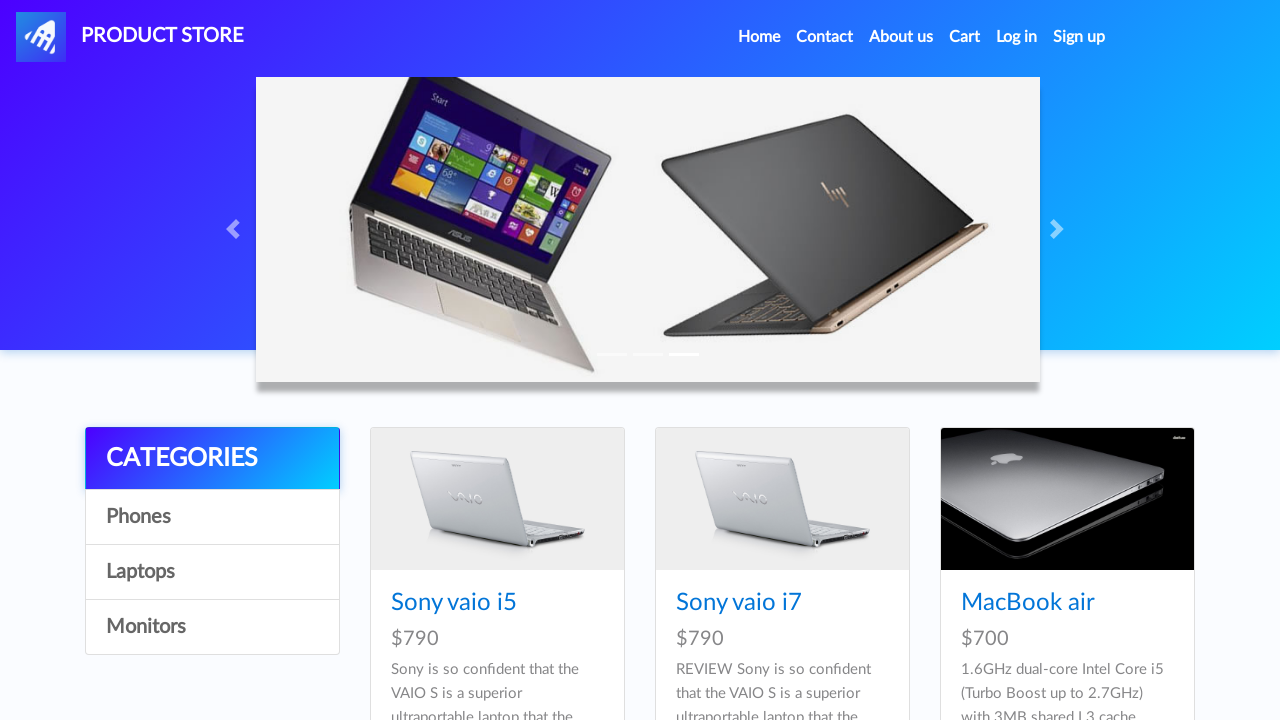

Retrieved href attribute from product link
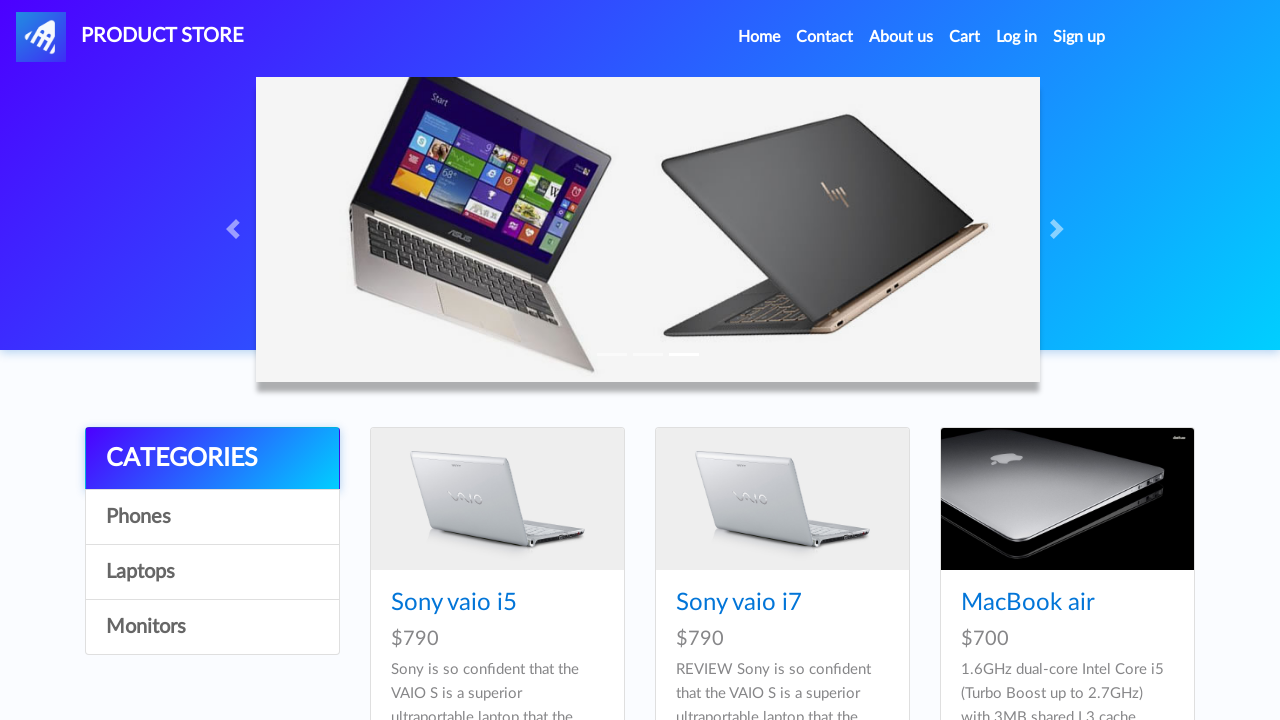

Verified product link has valid href attribute
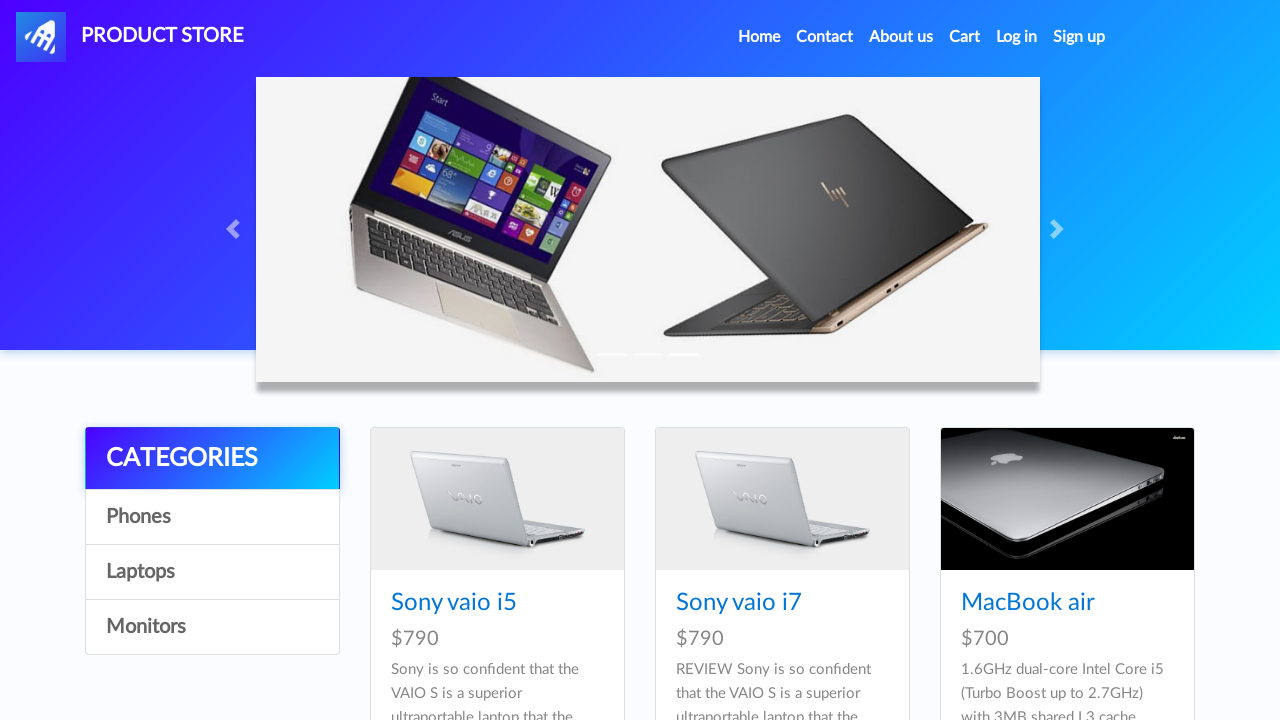

Retrieved href attribute from product link
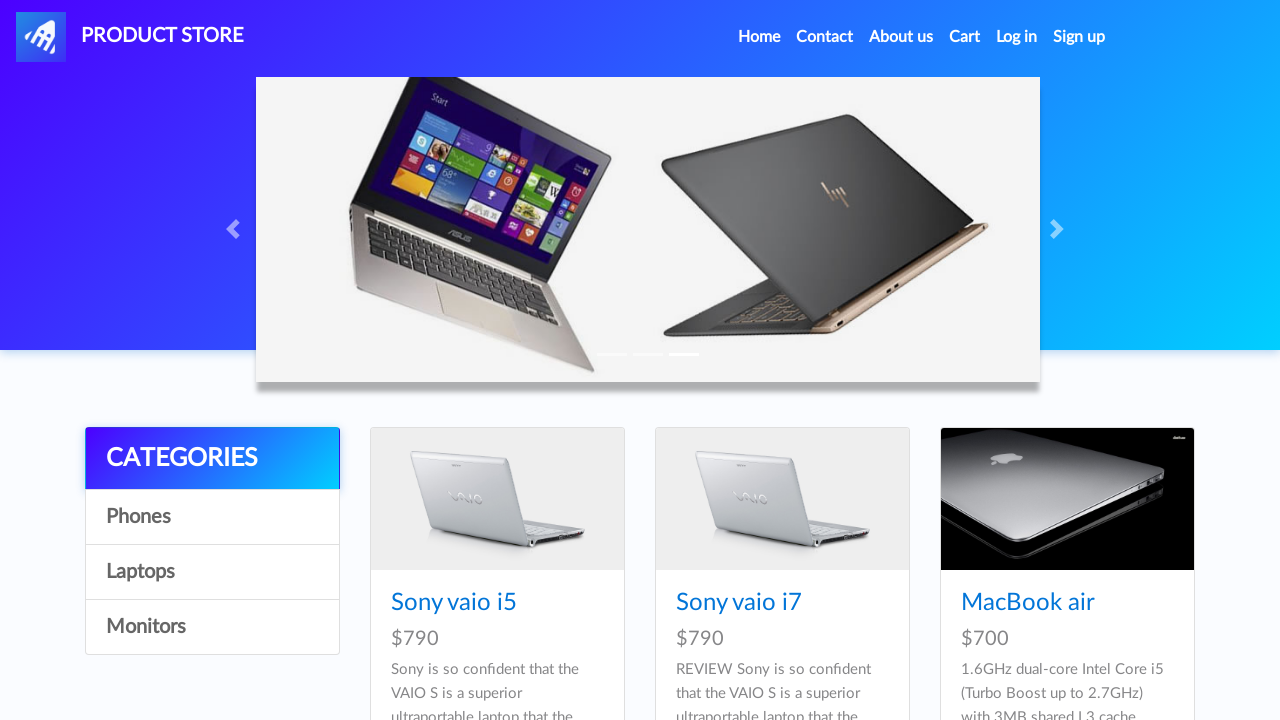

Verified product link has valid href attribute
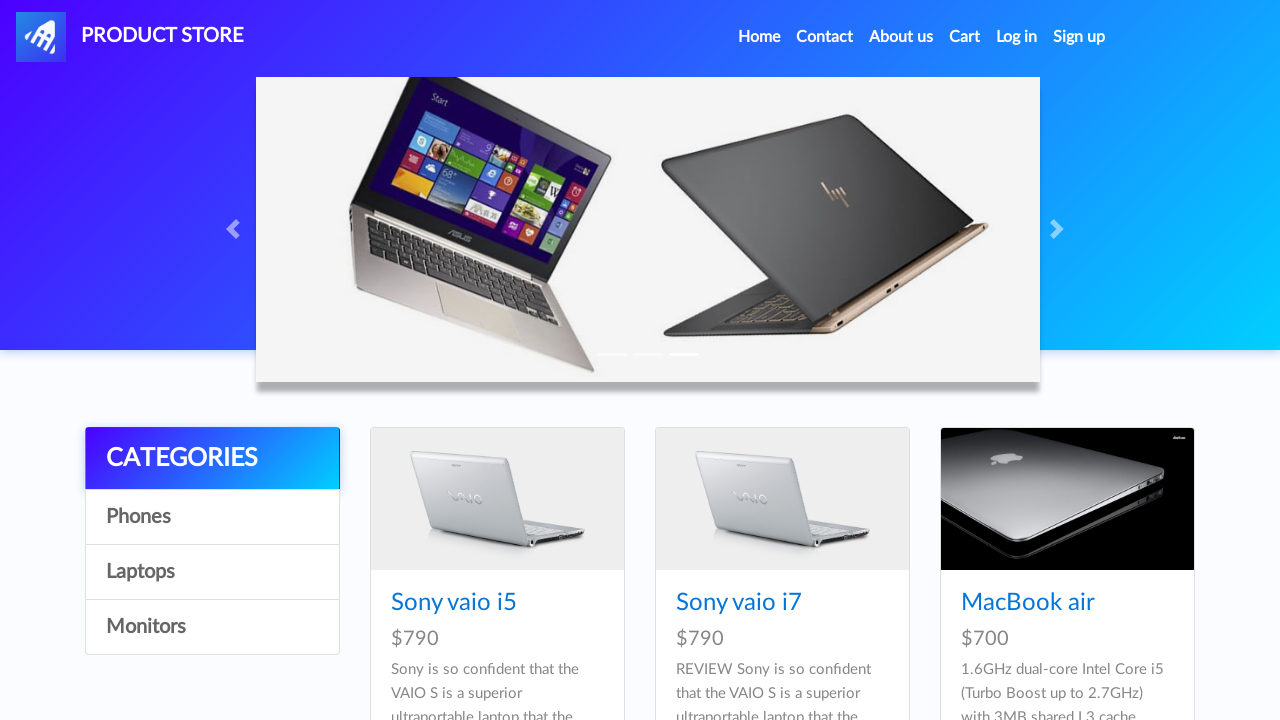

Retrieved href attribute from product link
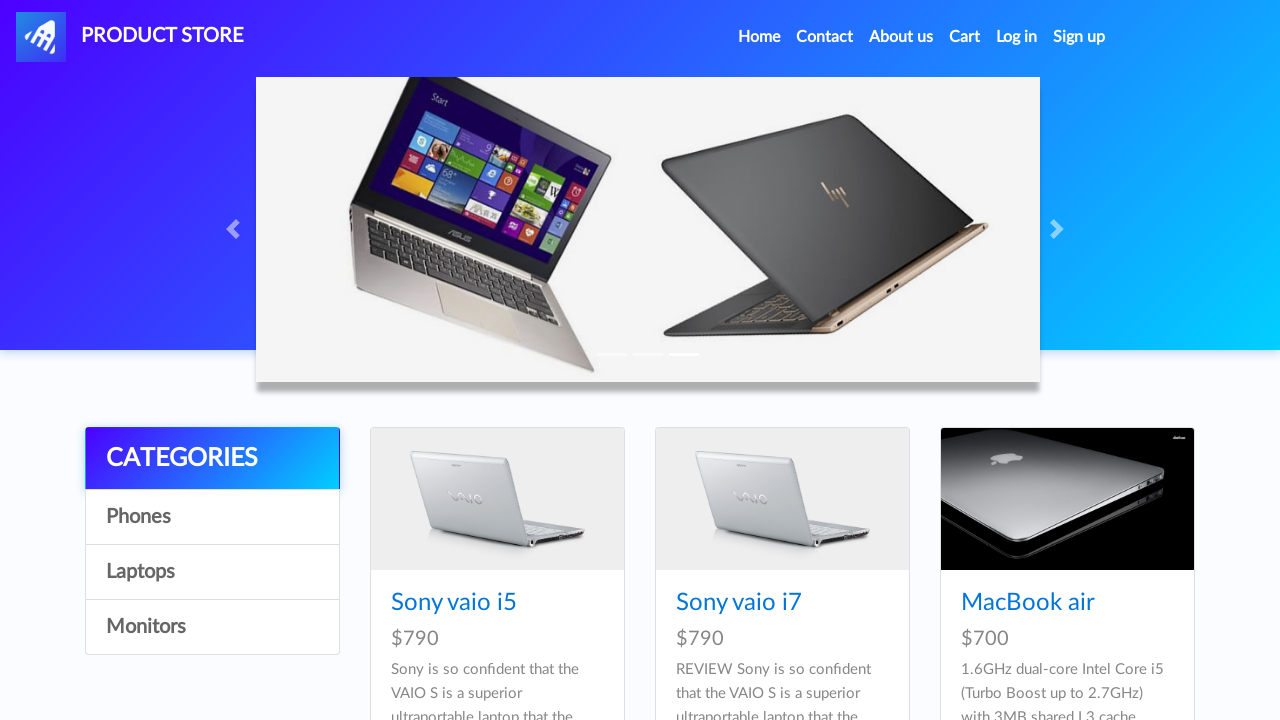

Verified product link has valid href attribute
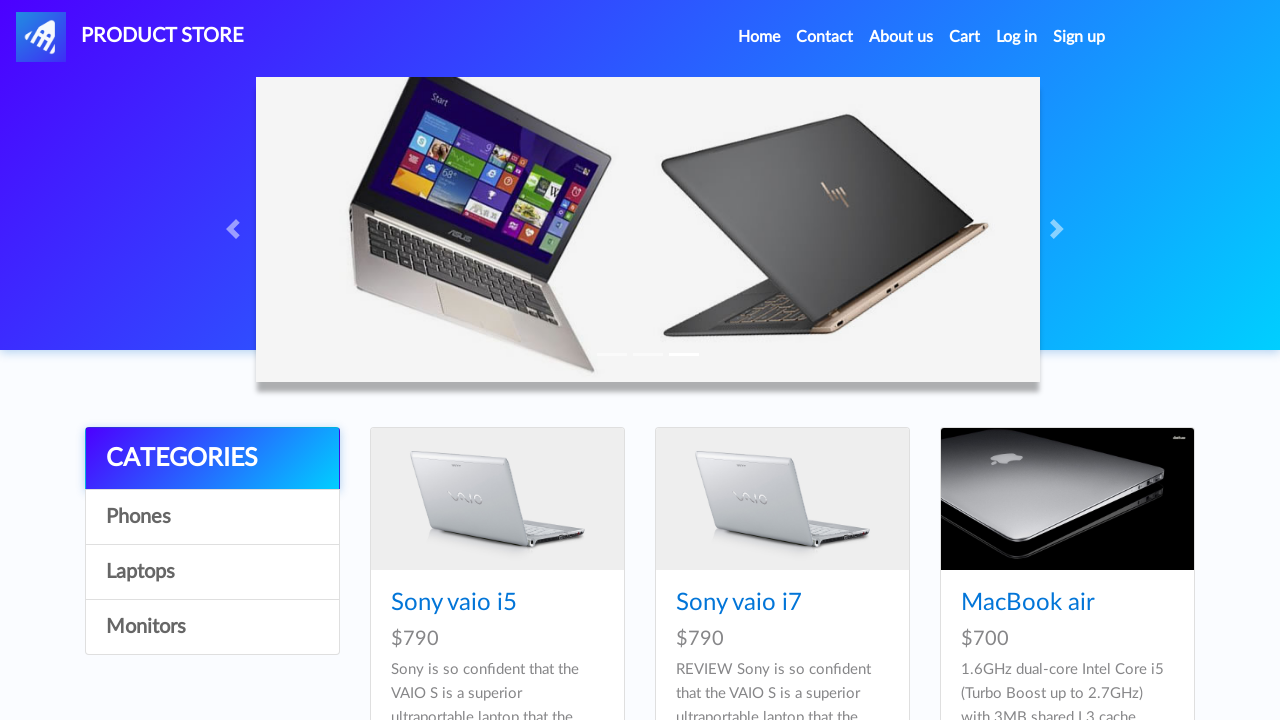

Retrieved href attribute from product link
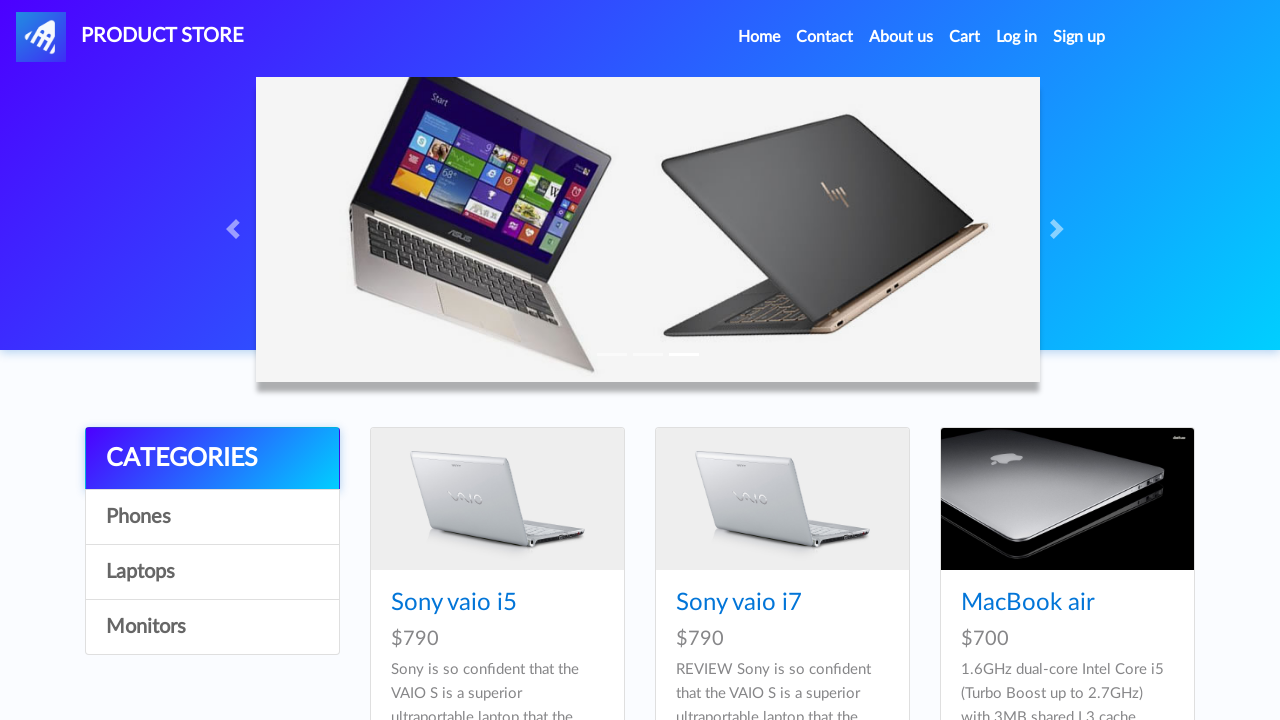

Verified product link has valid href attribute
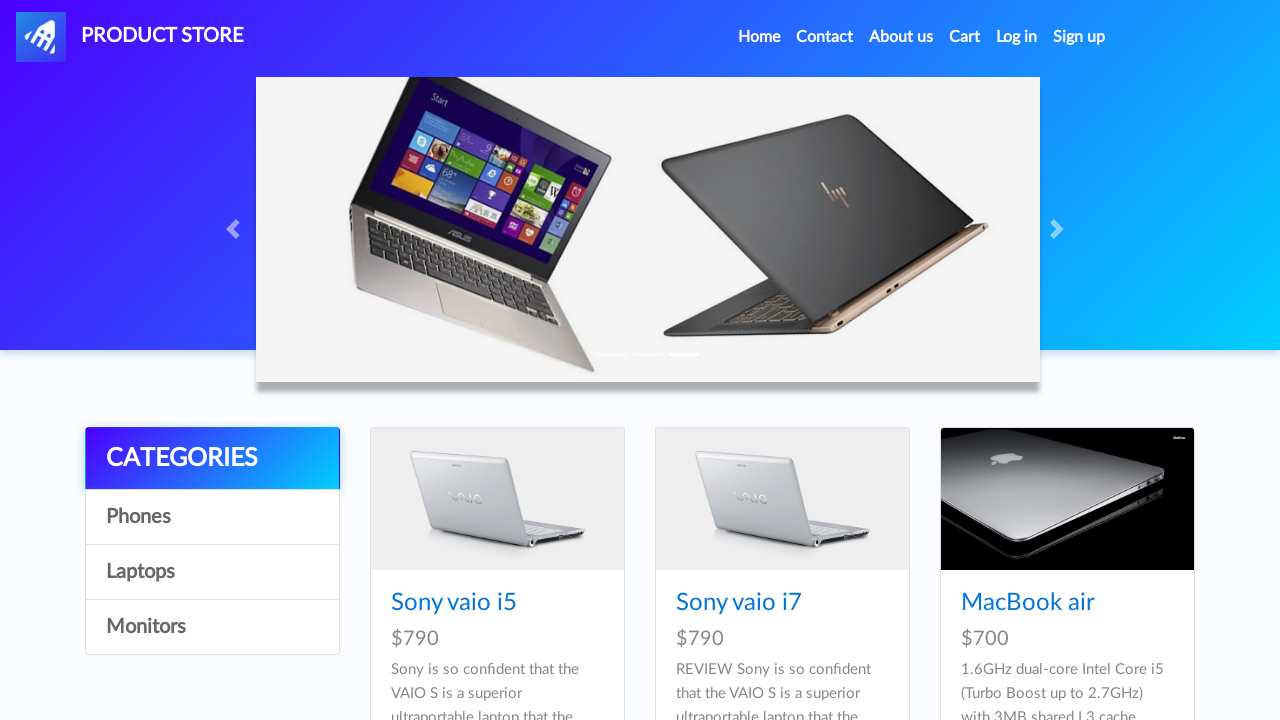

Retrieved href attribute from product link
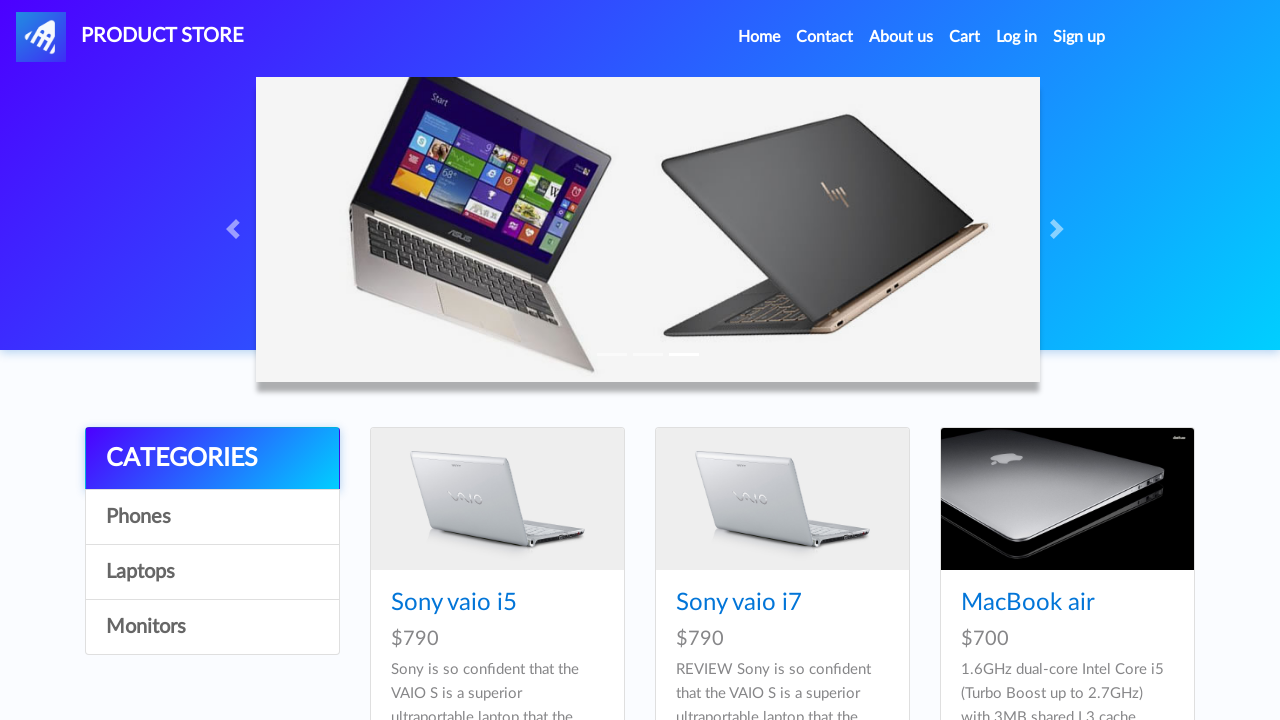

Verified product link has valid href attribute
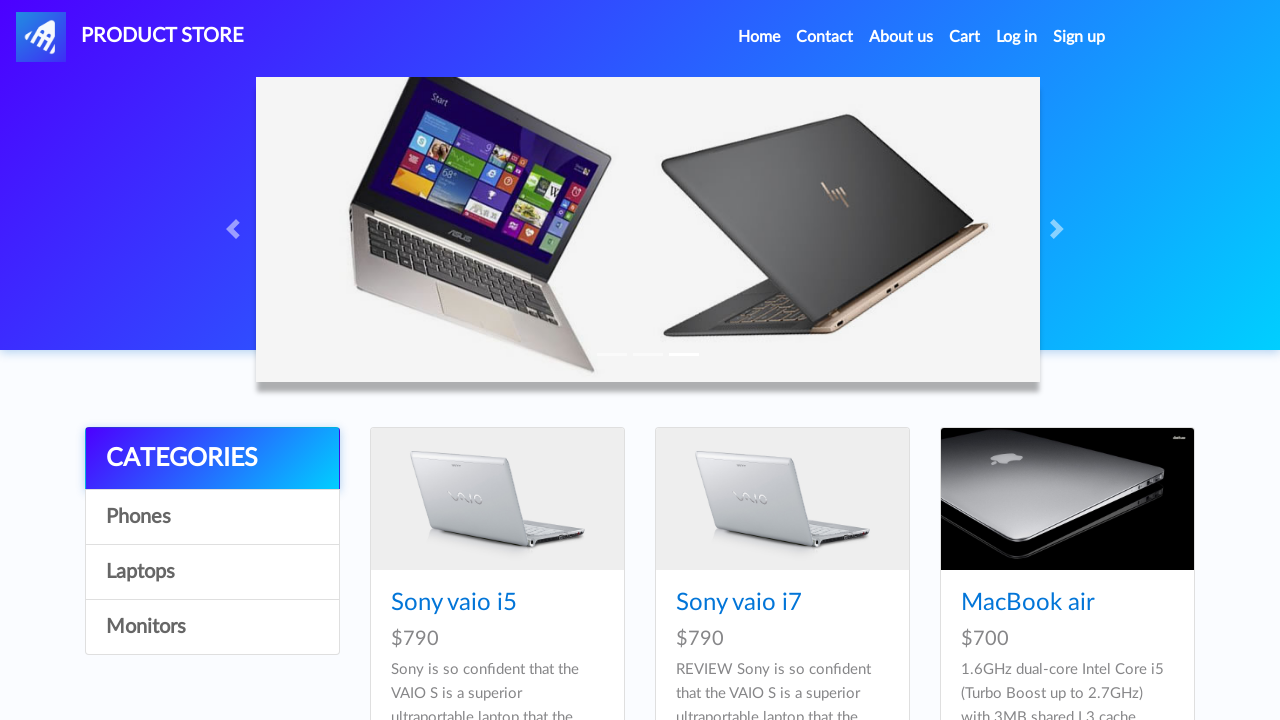

Retrieved href attribute from product link
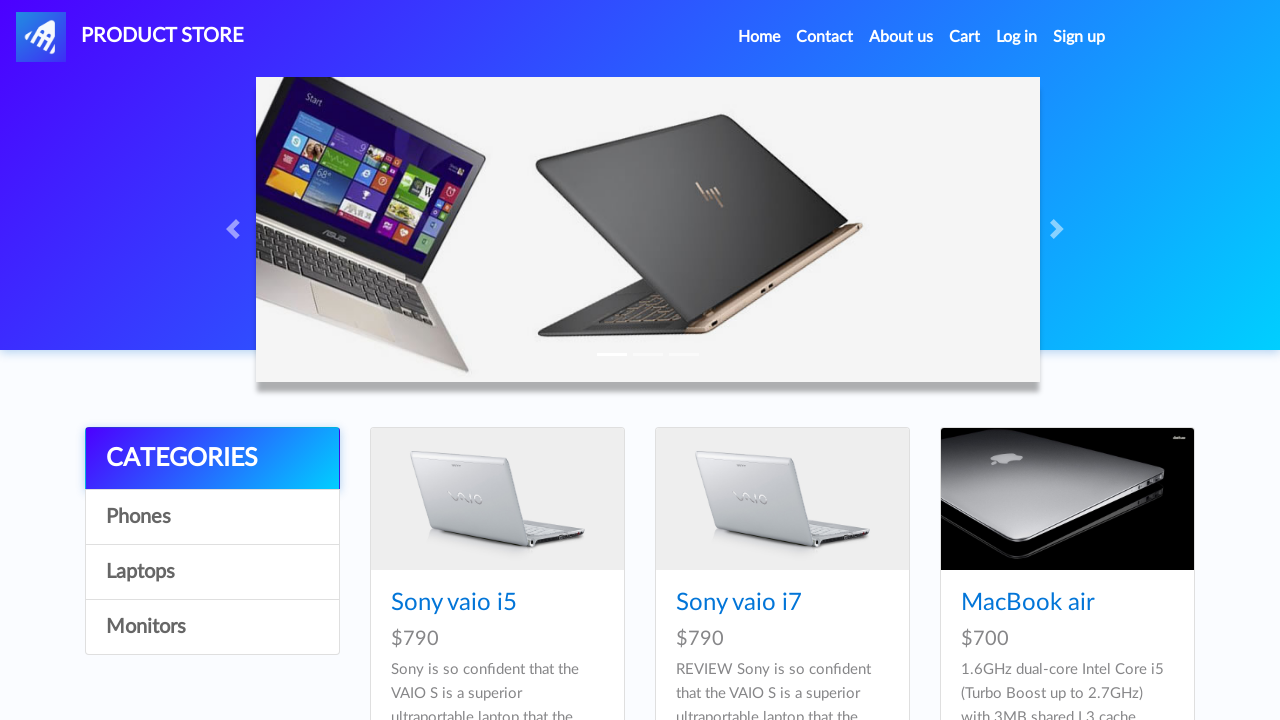

Verified product link has valid href attribute
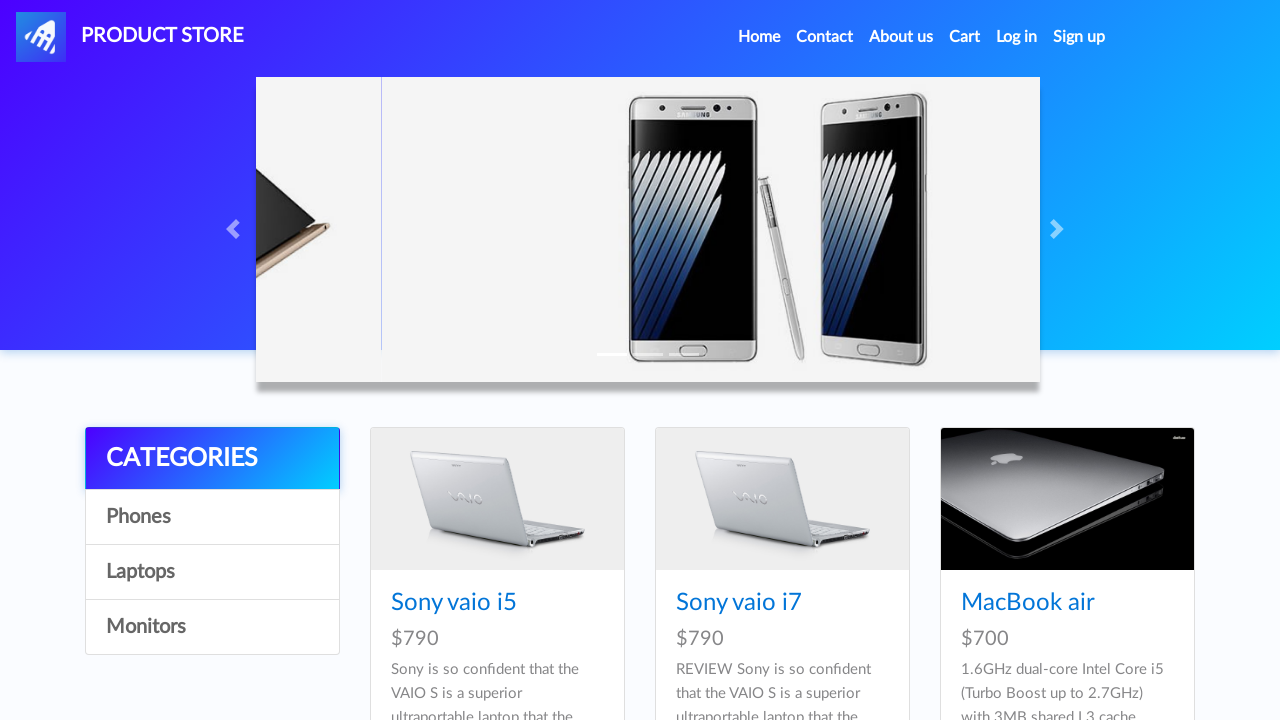

Retrieved href attribute from product link
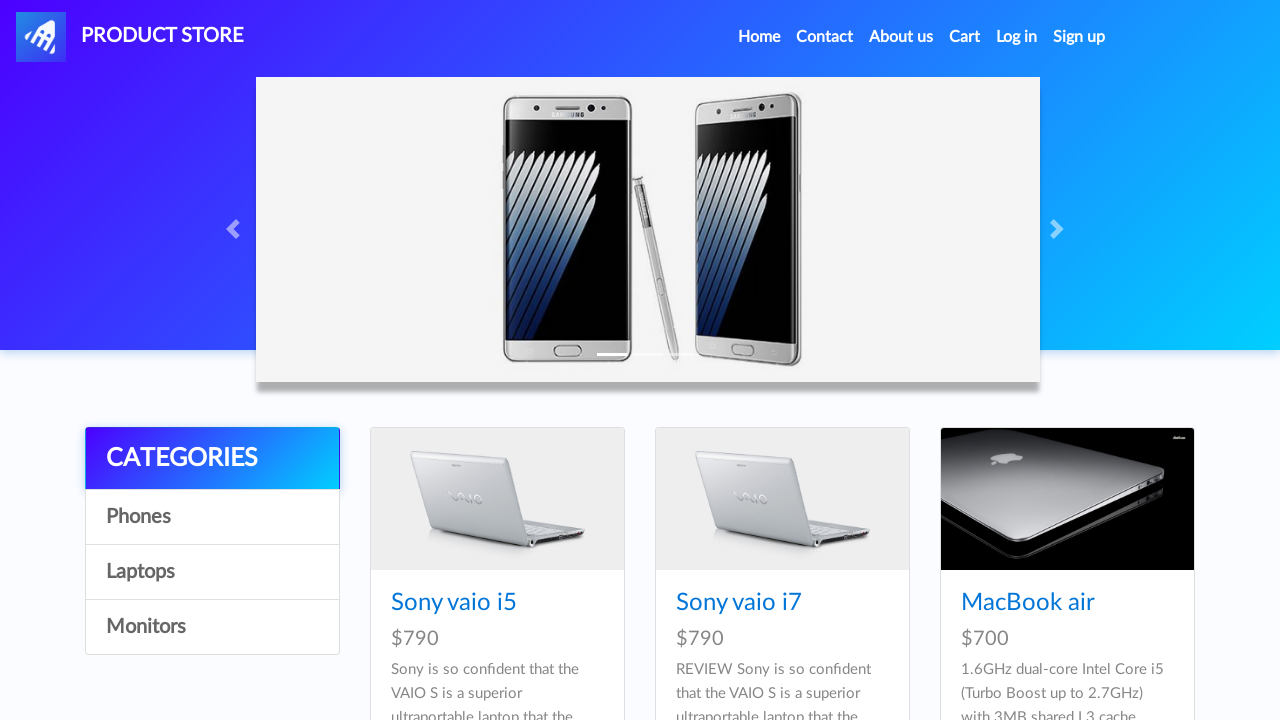

Verified product link has valid href attribute
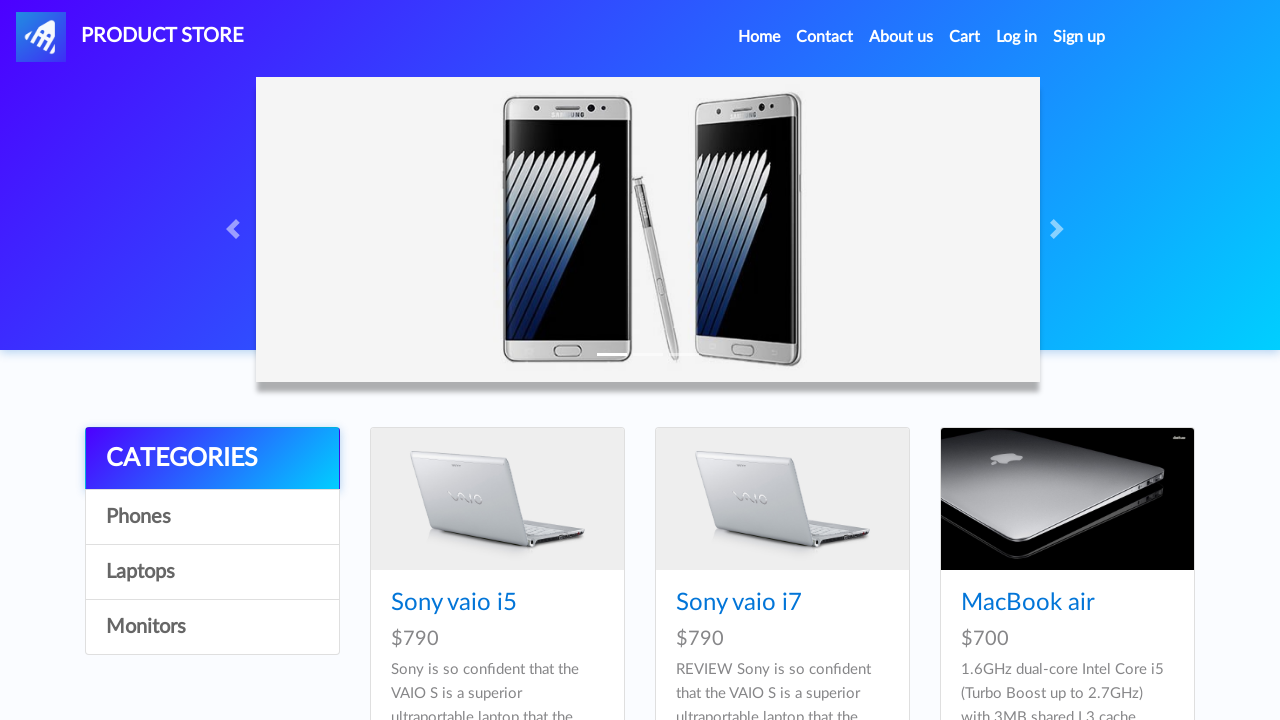

Clicked on a product category
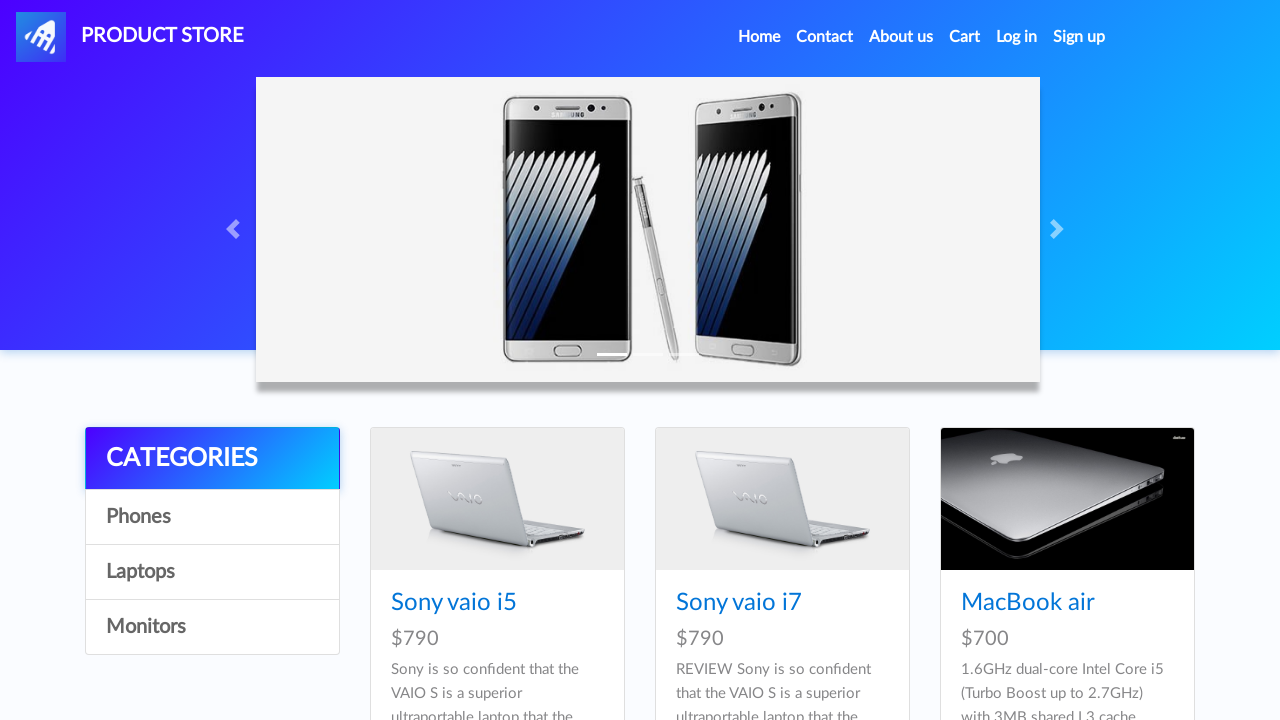

Waited for products container to load
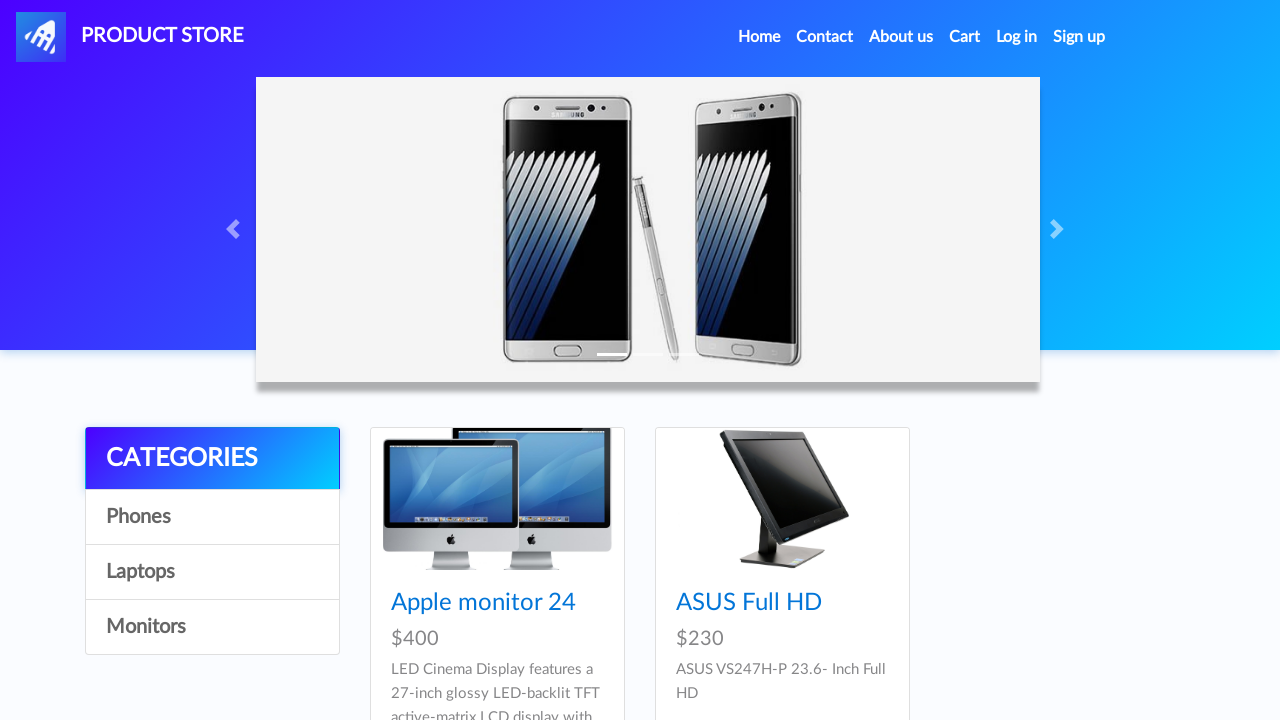

Selected products container element
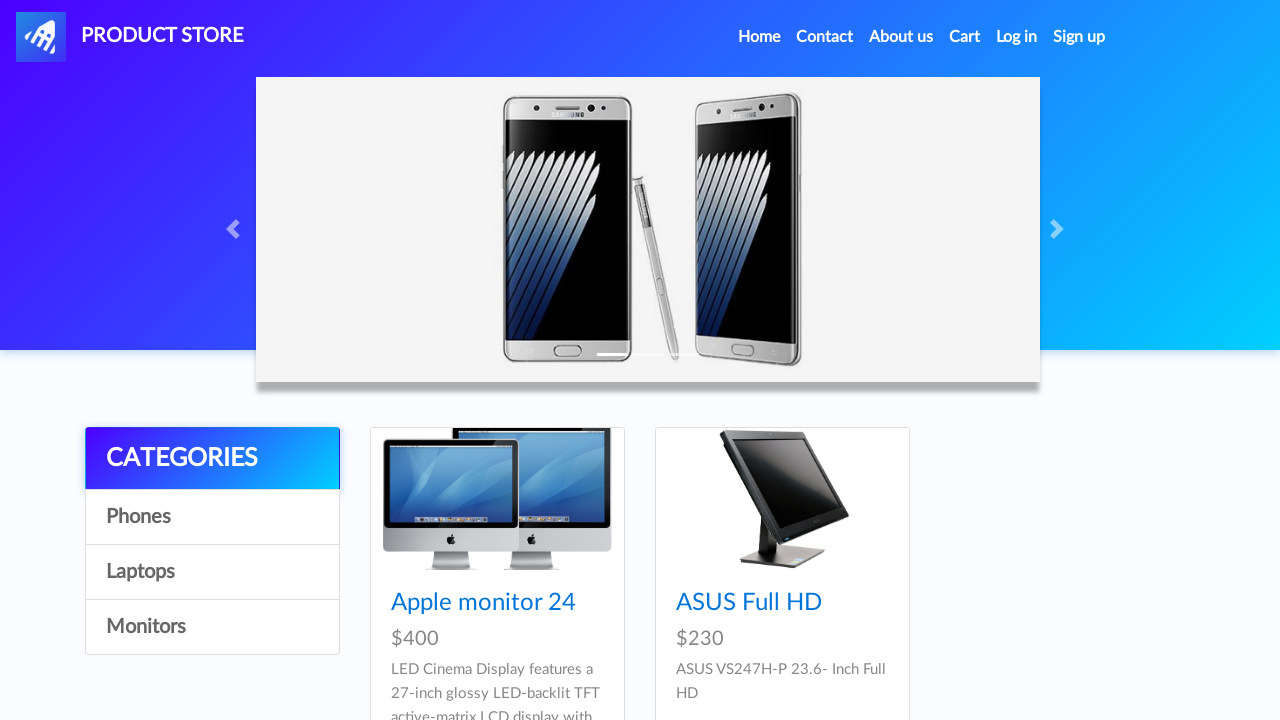

Retrieved all product links from the container
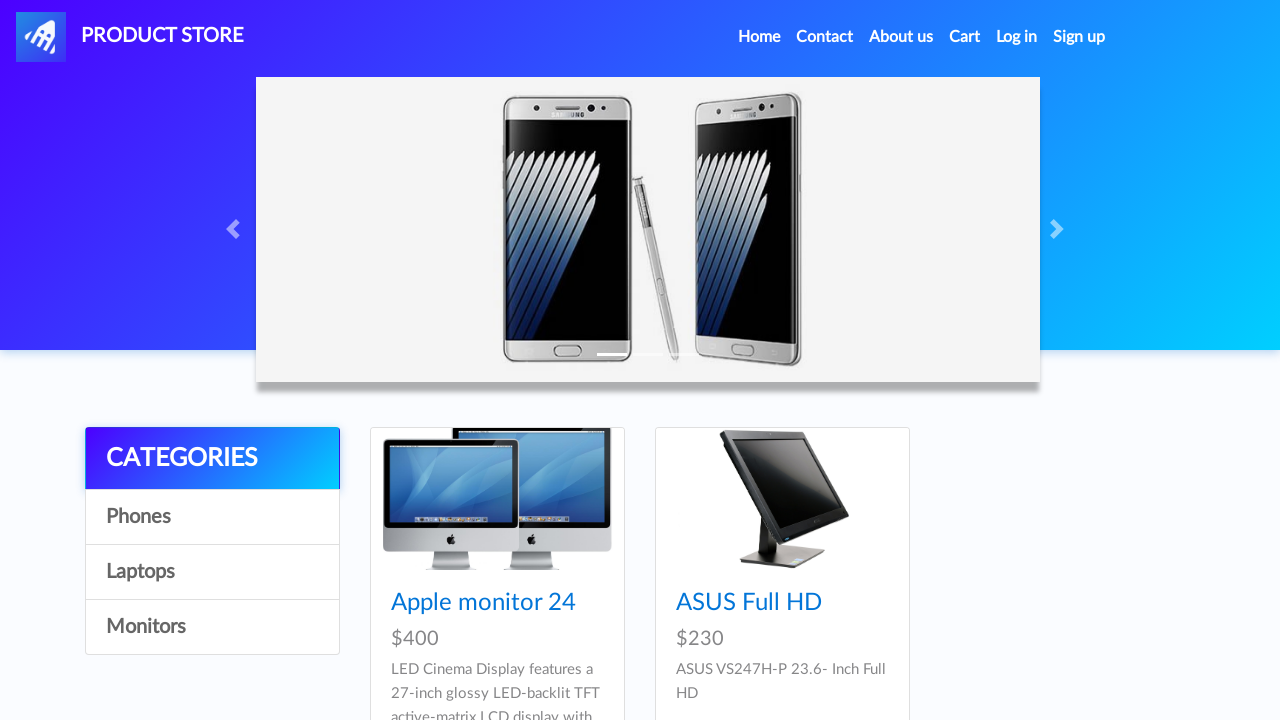

Retrieved href attribute from product link
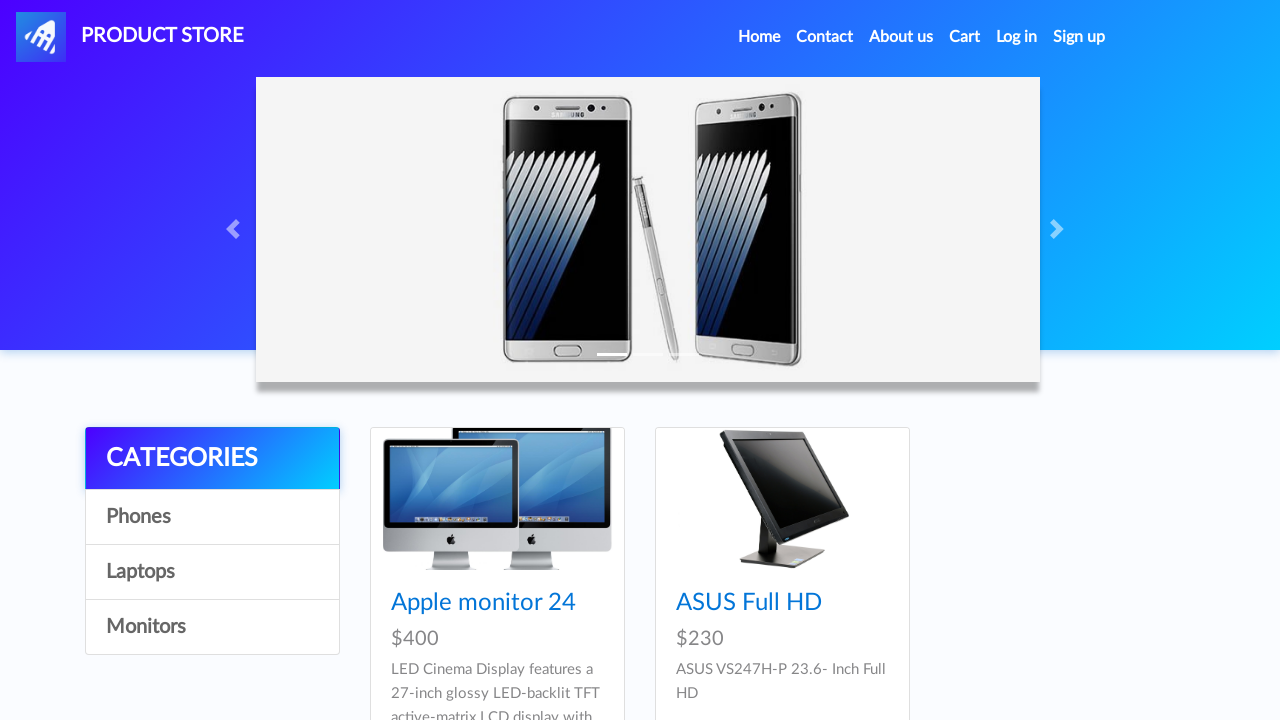

Verified product link has valid href attribute
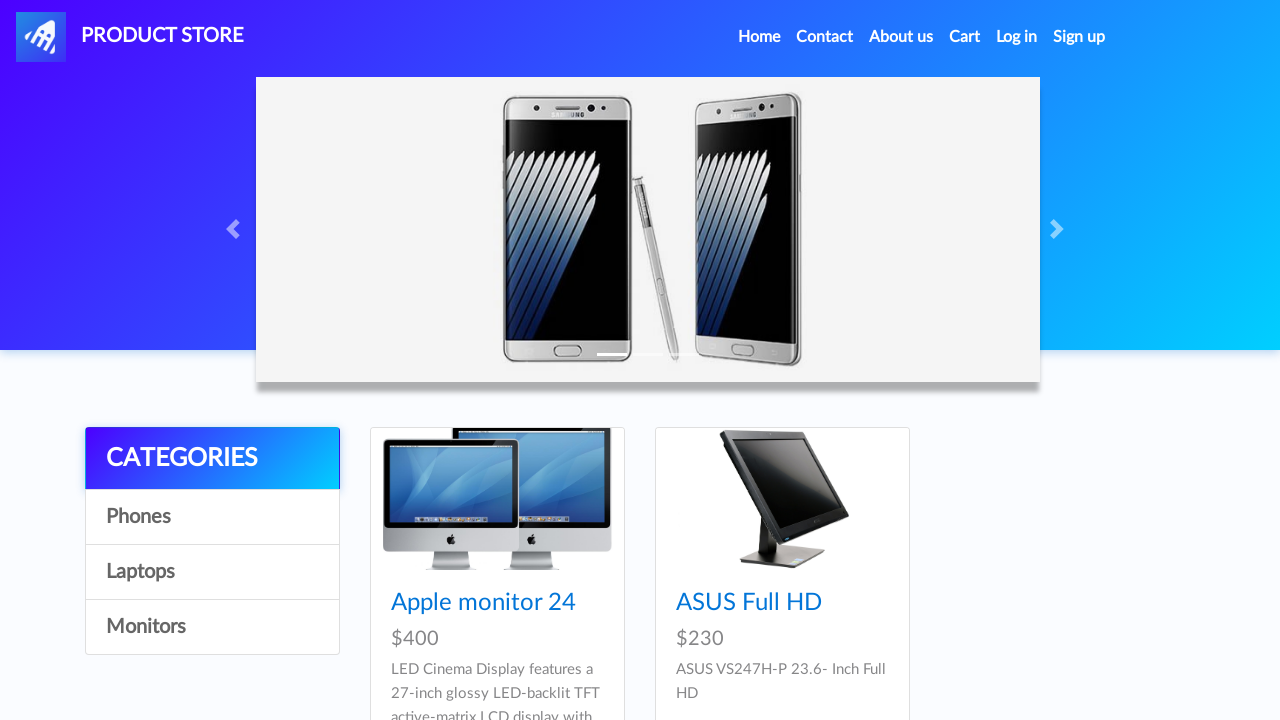

Retrieved href attribute from product link
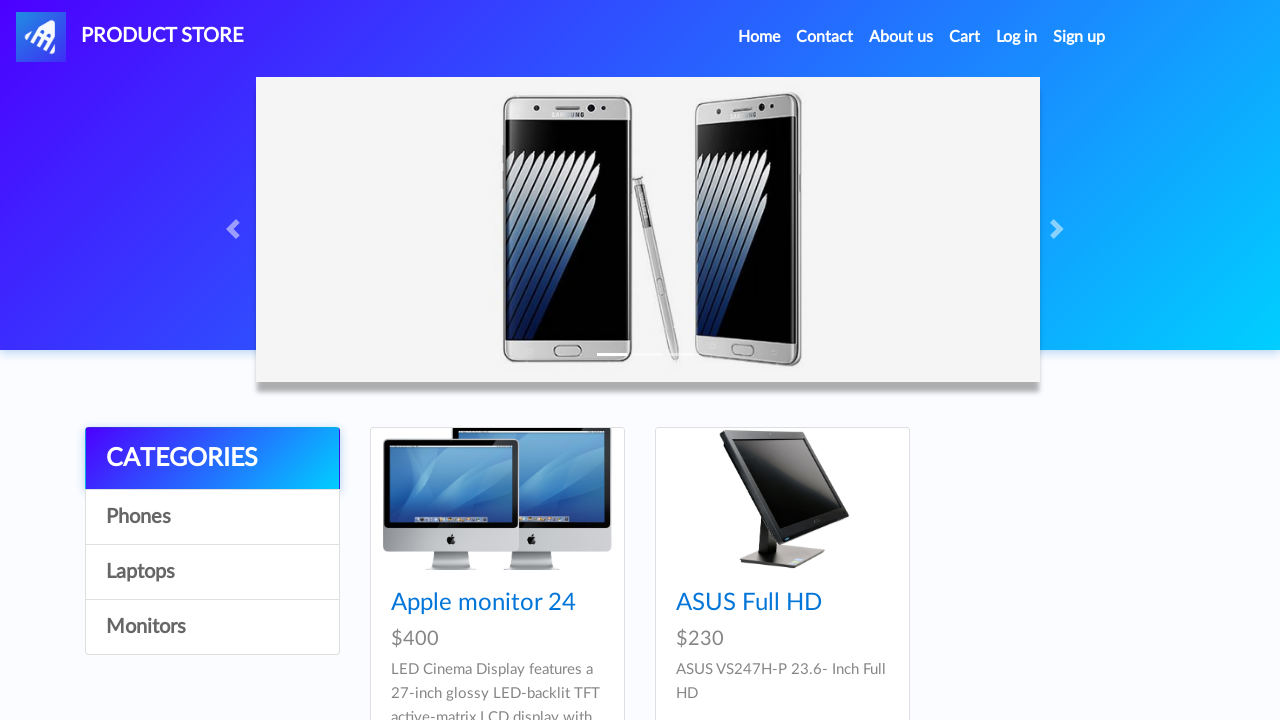

Verified product link has valid href attribute
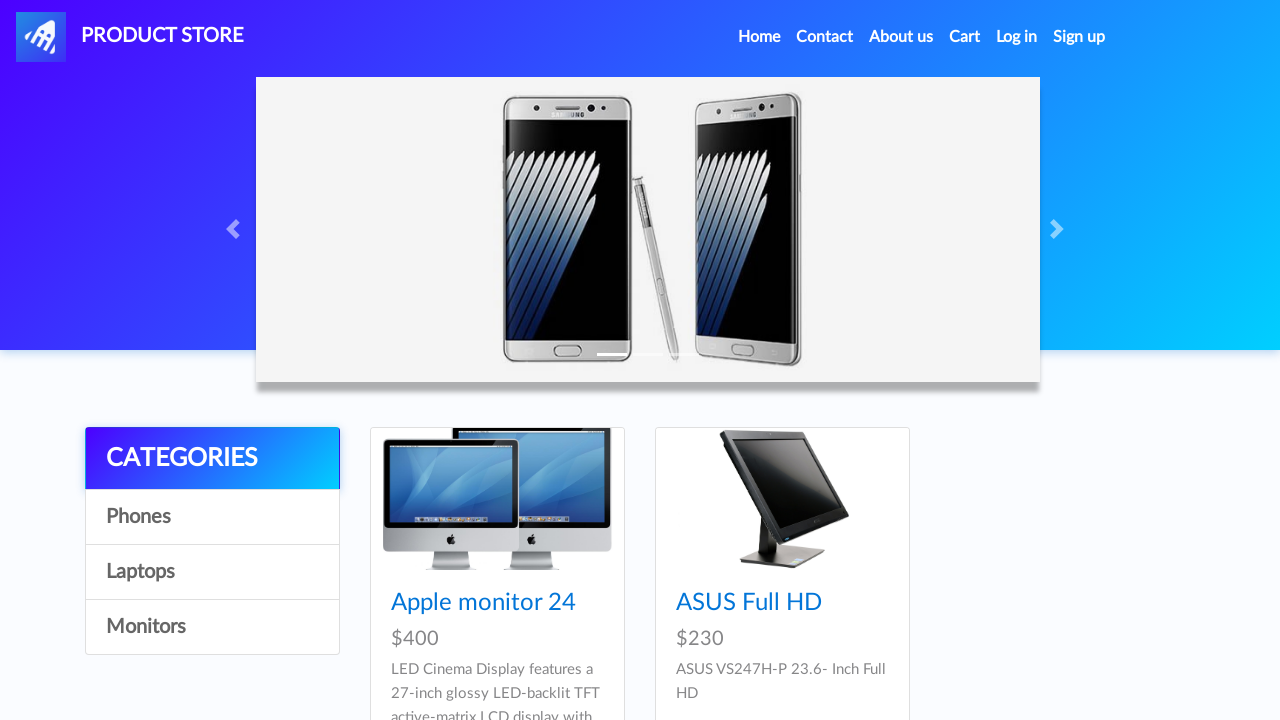

Retrieved href attribute from product link
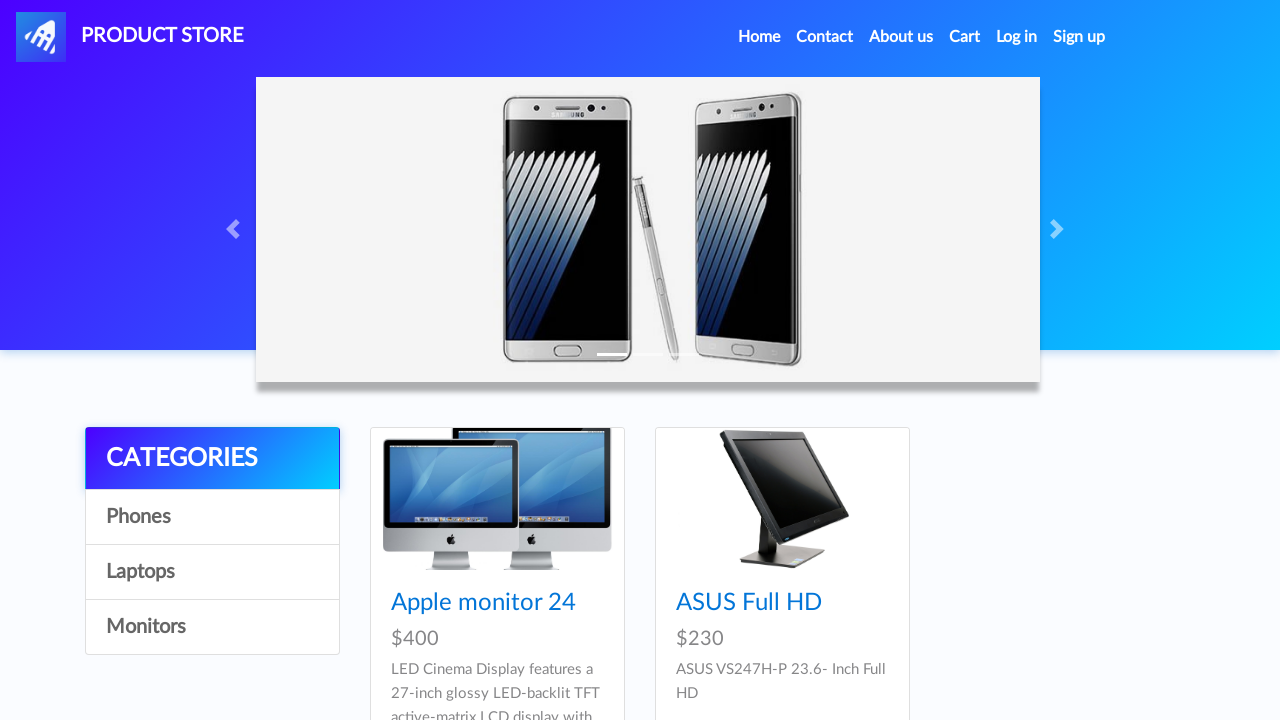

Verified product link has valid href attribute
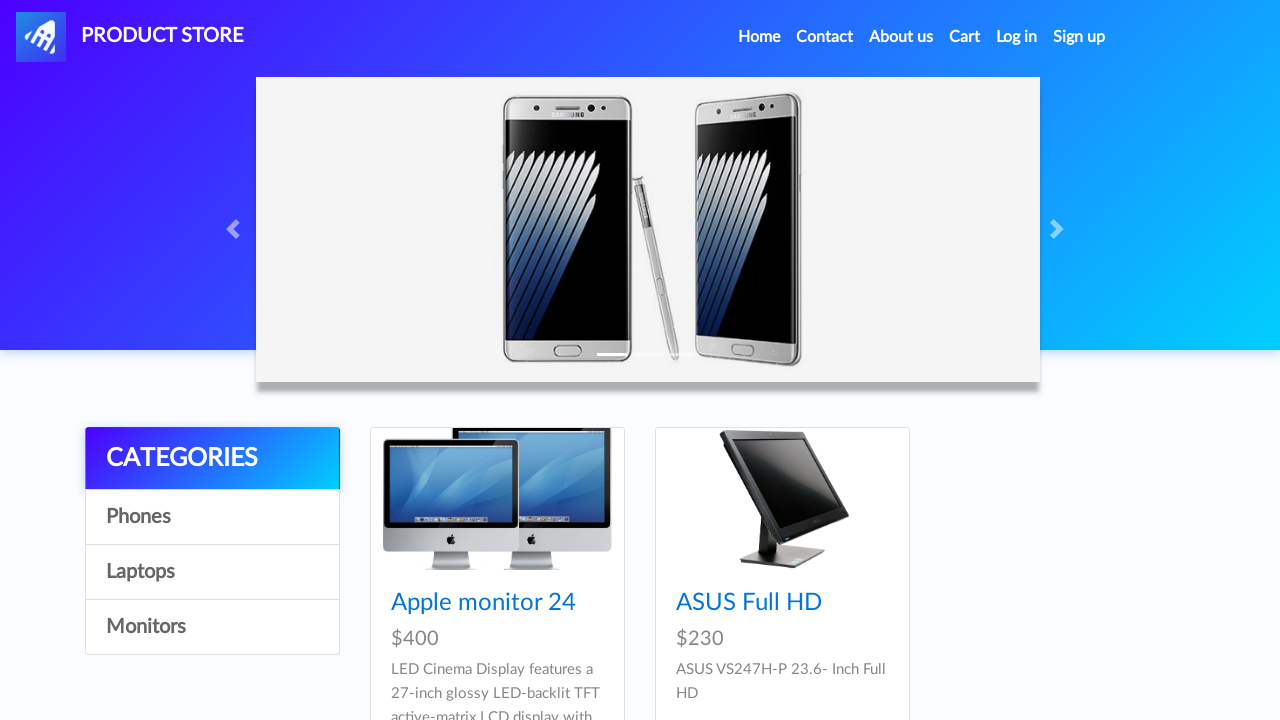

Retrieved href attribute from product link
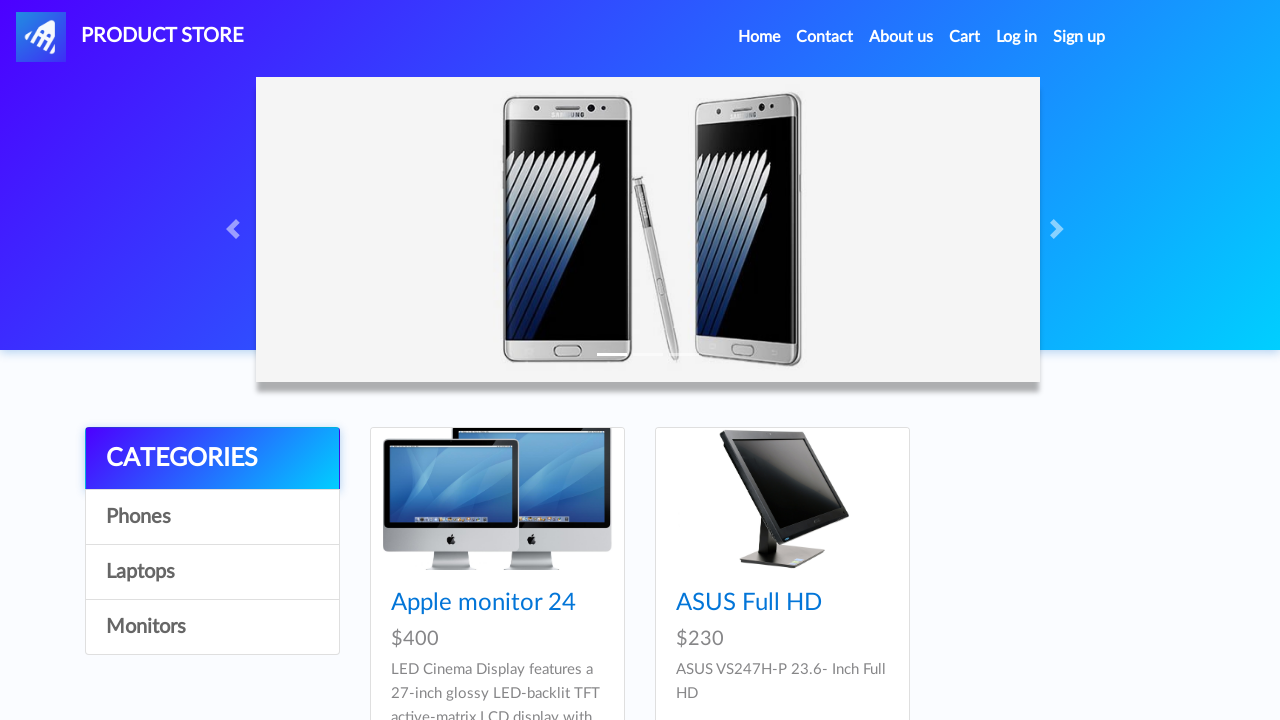

Verified product link has valid href attribute
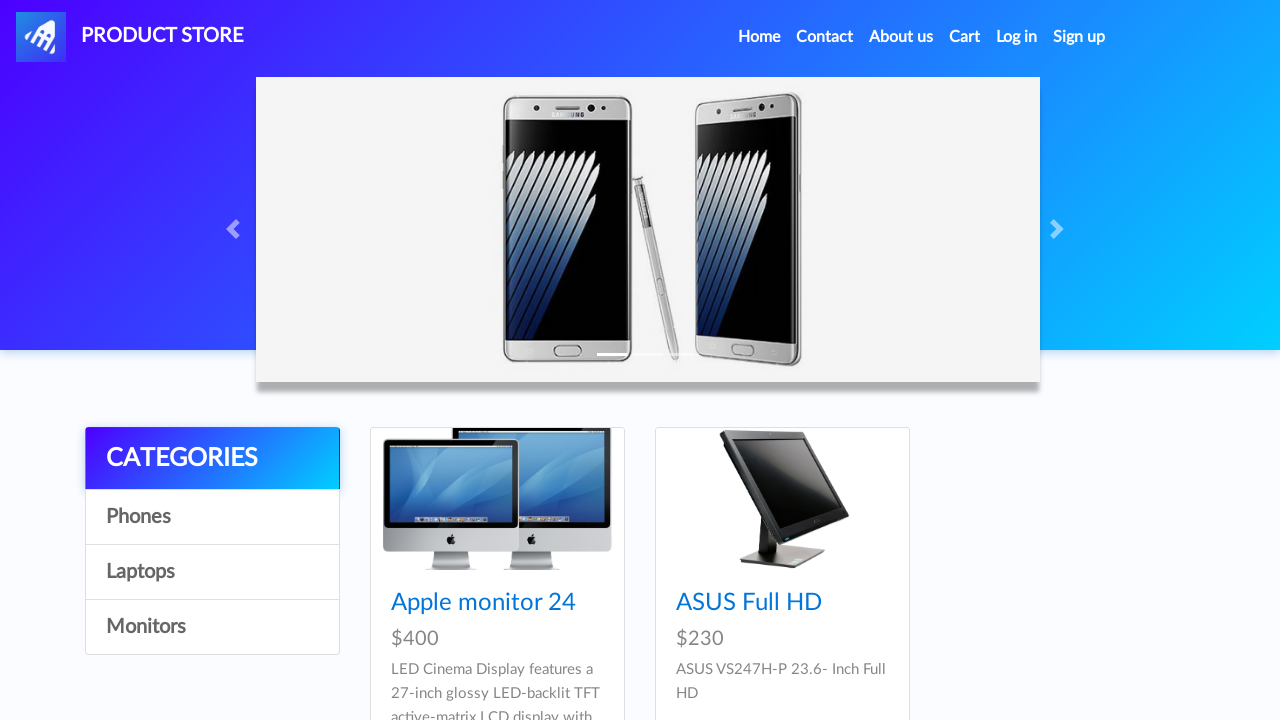

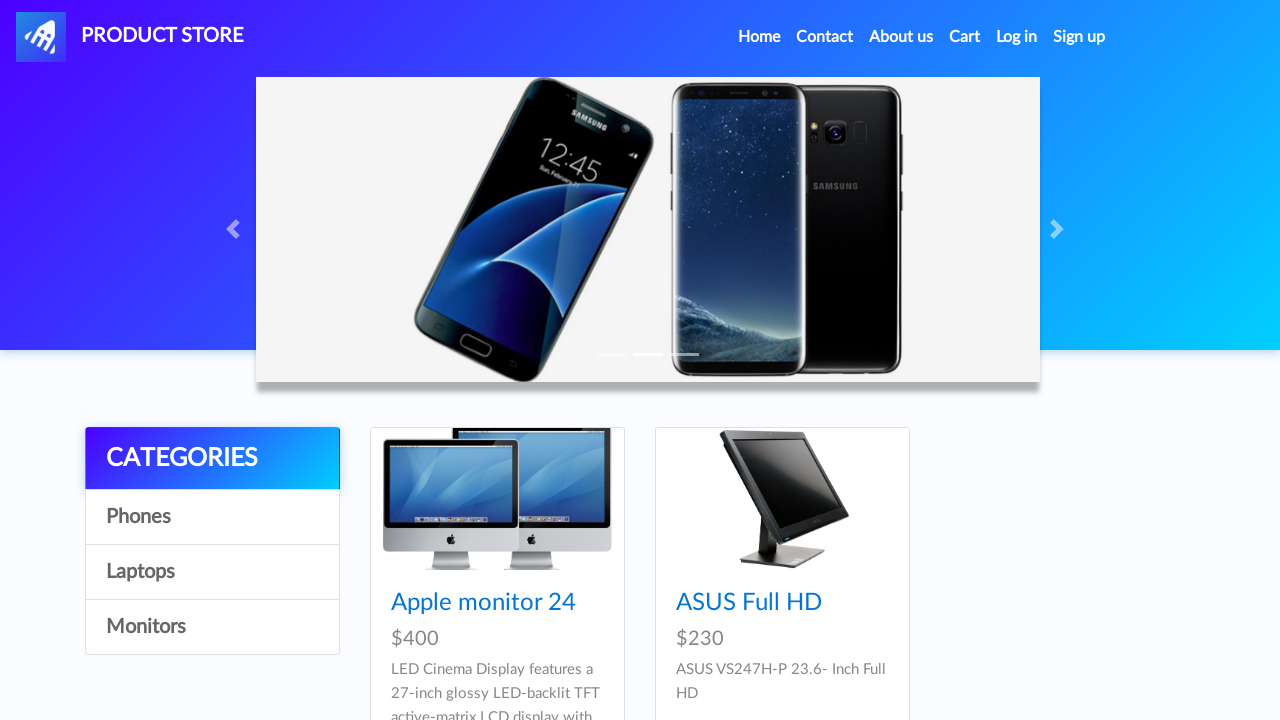